Tests a countdown timer by waiting for it to count down to 00 using fluent wait polling

Starting URL: https://automationfc.github.io/fluent-wait/

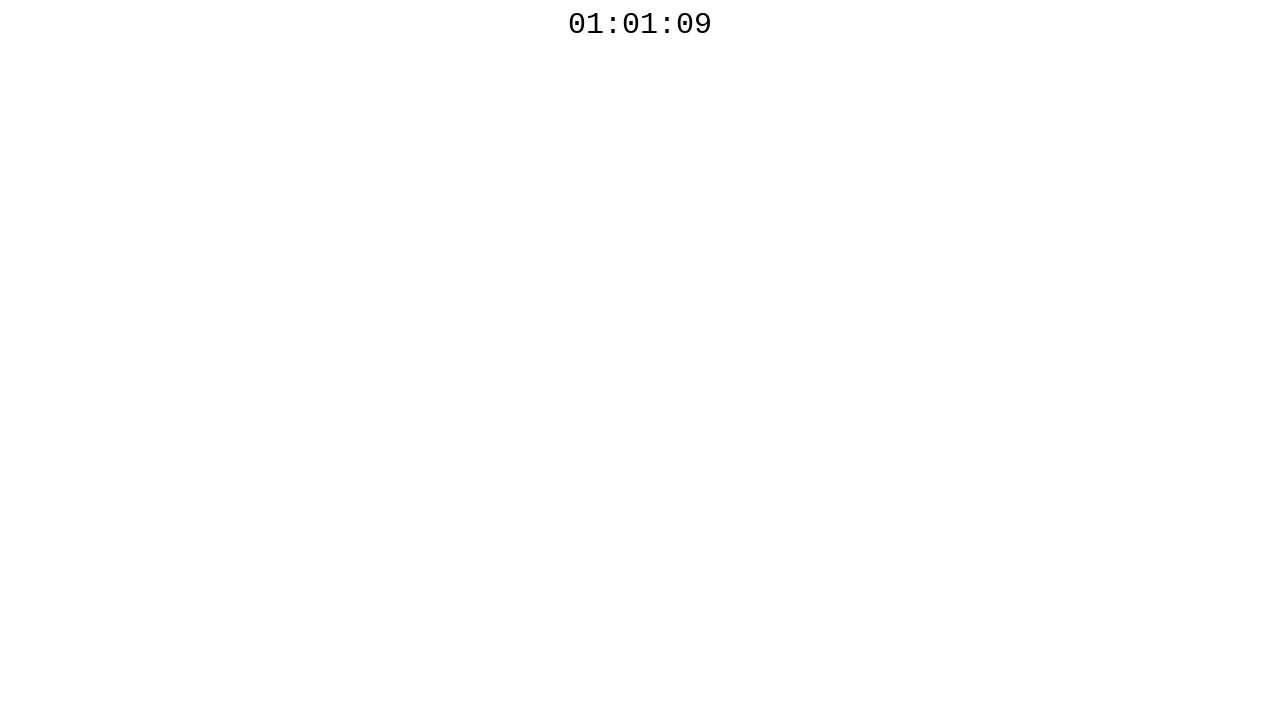

Countdown timer element became visible
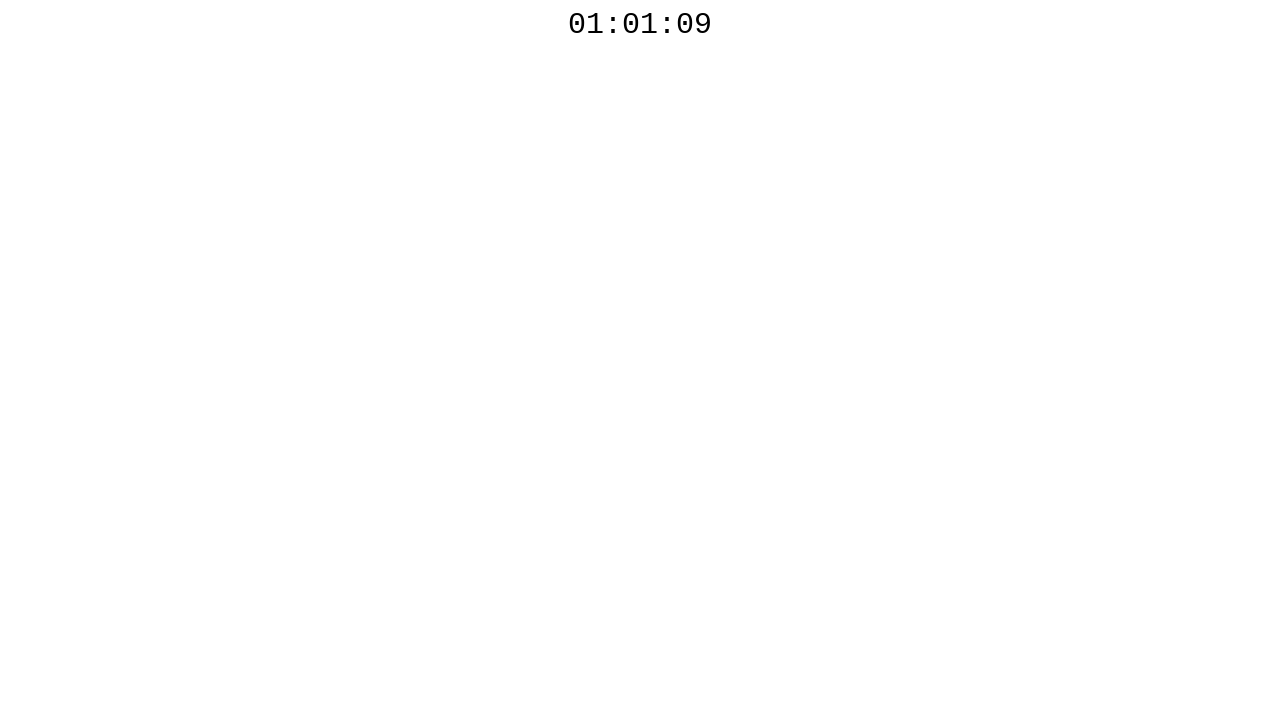

Located countdown timer element
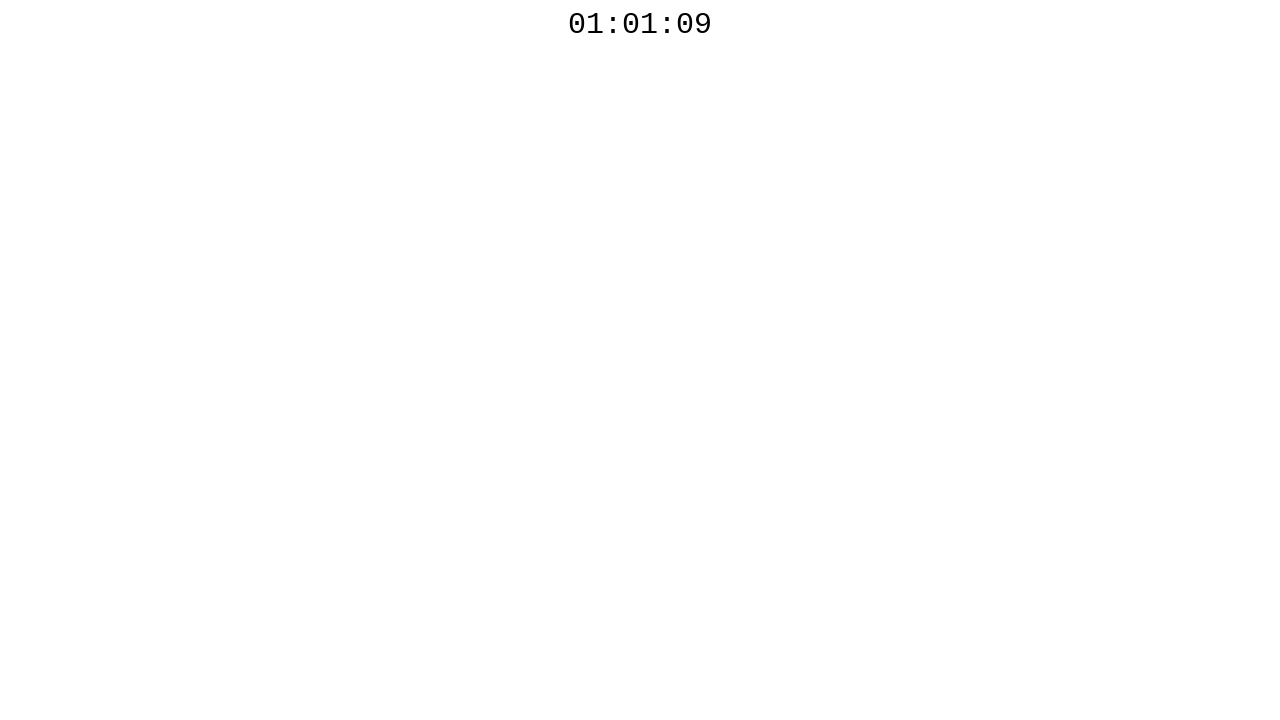

Polled countdown timer - Time = 01:01:09
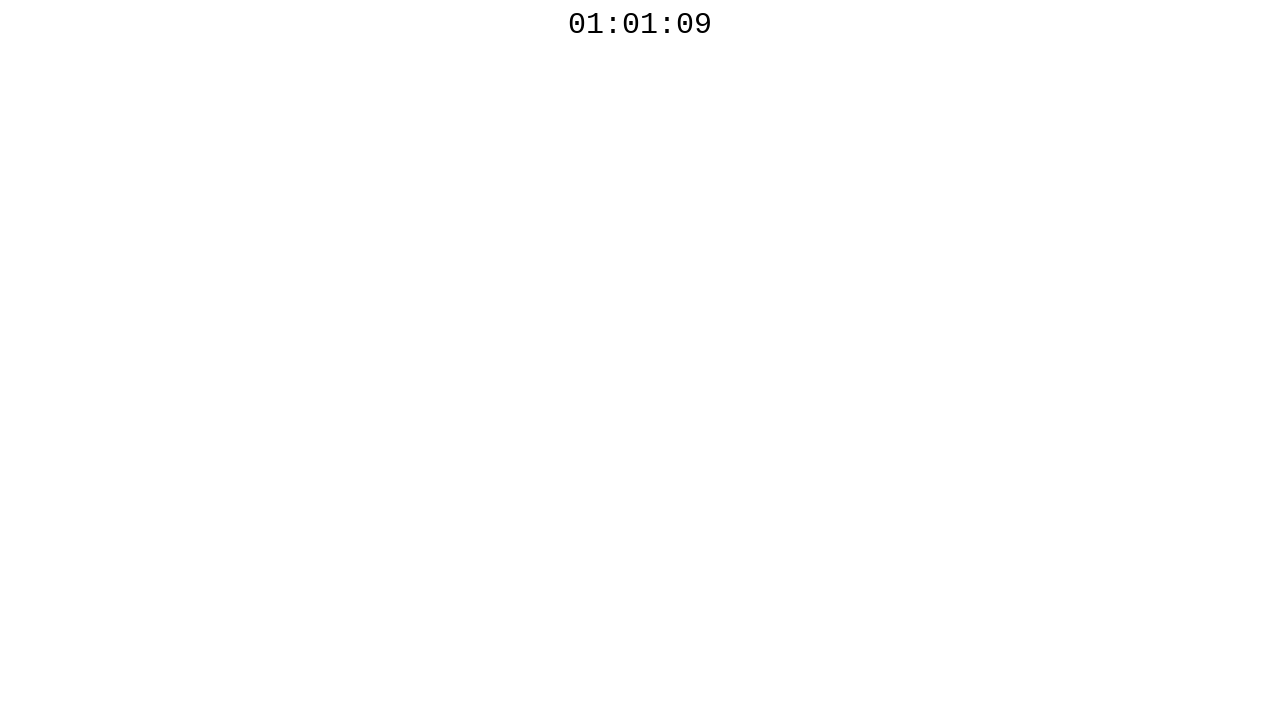

Waited 100ms before next countdown check
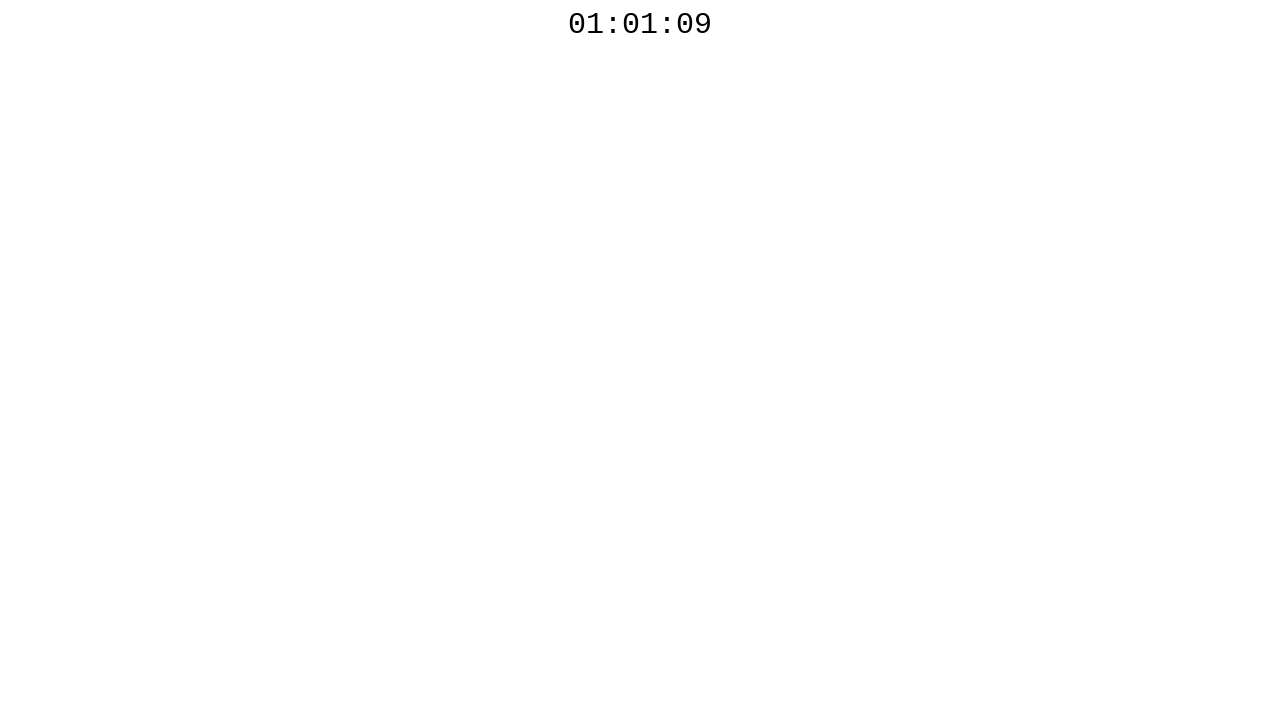

Polled countdown timer - Time = 01:01:09
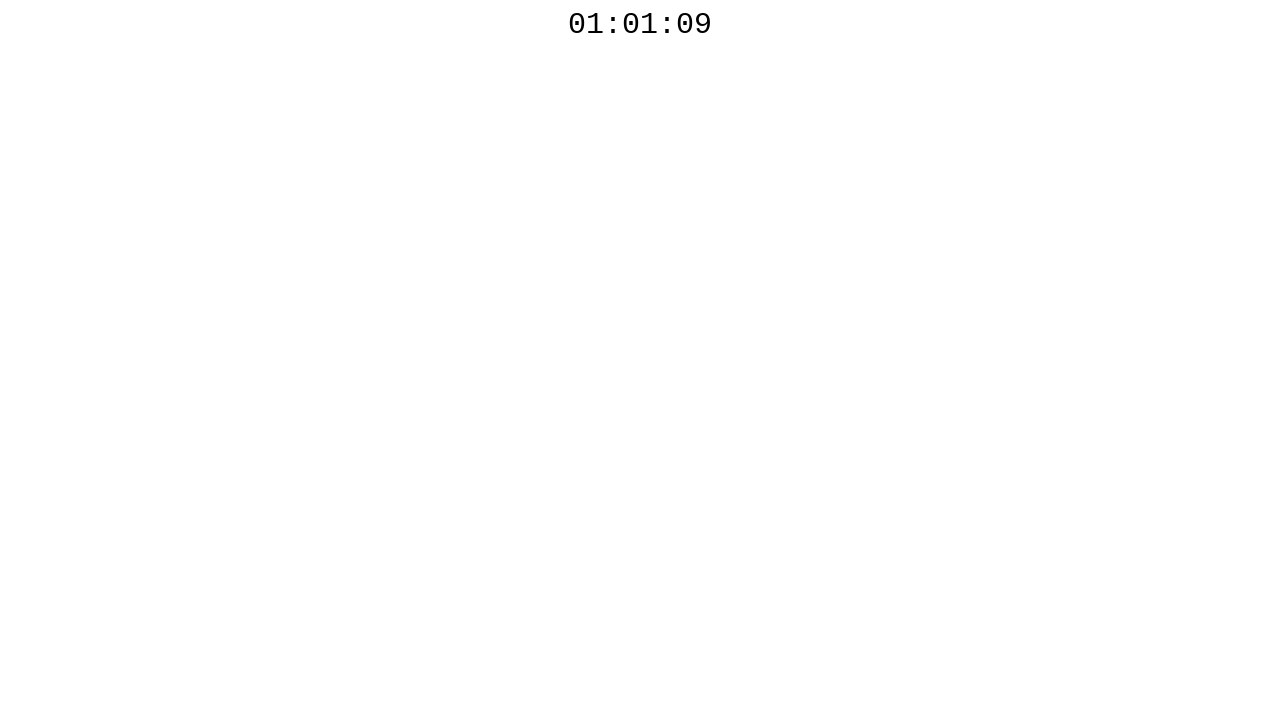

Waited 100ms before next countdown check
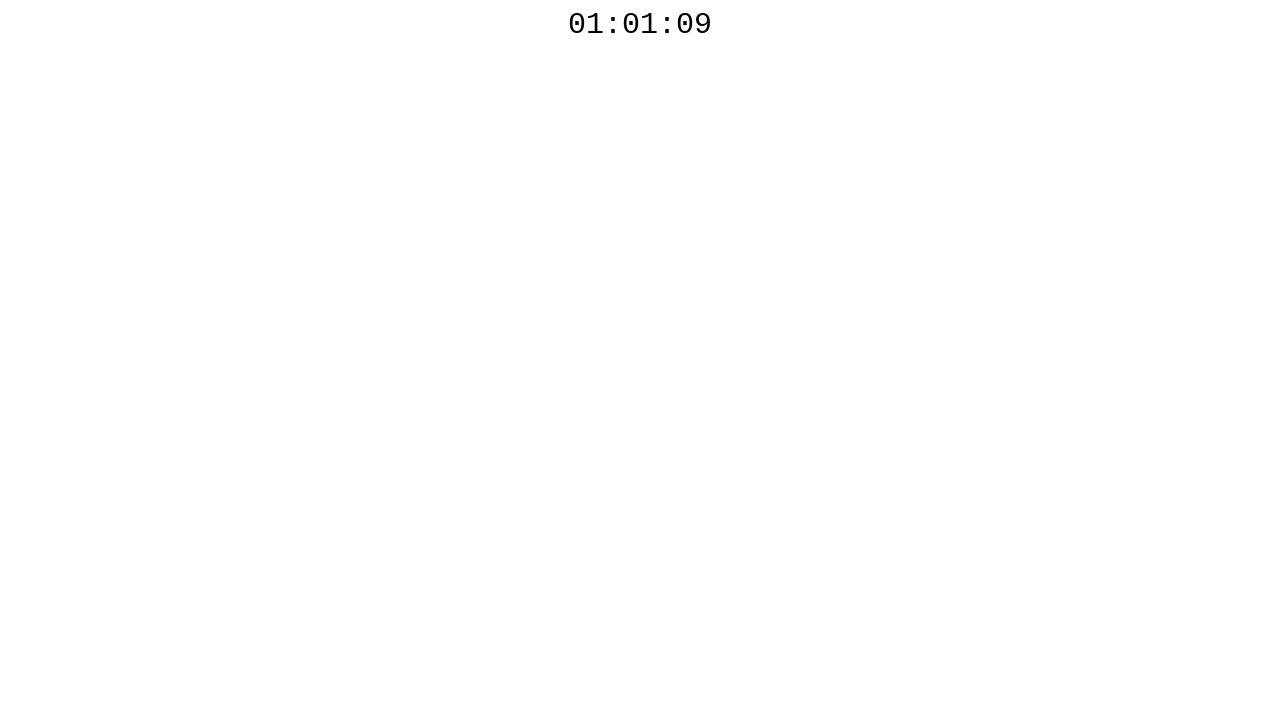

Polled countdown timer - Time = 01:01:09
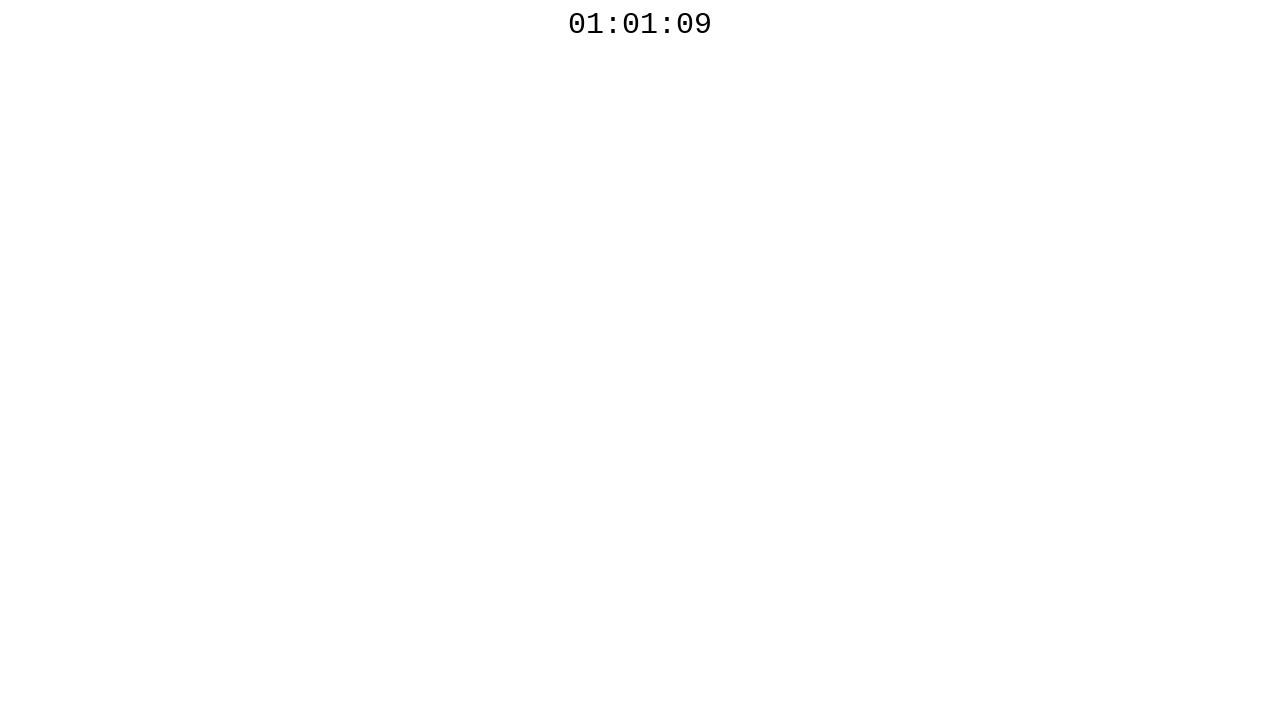

Waited 100ms before next countdown check
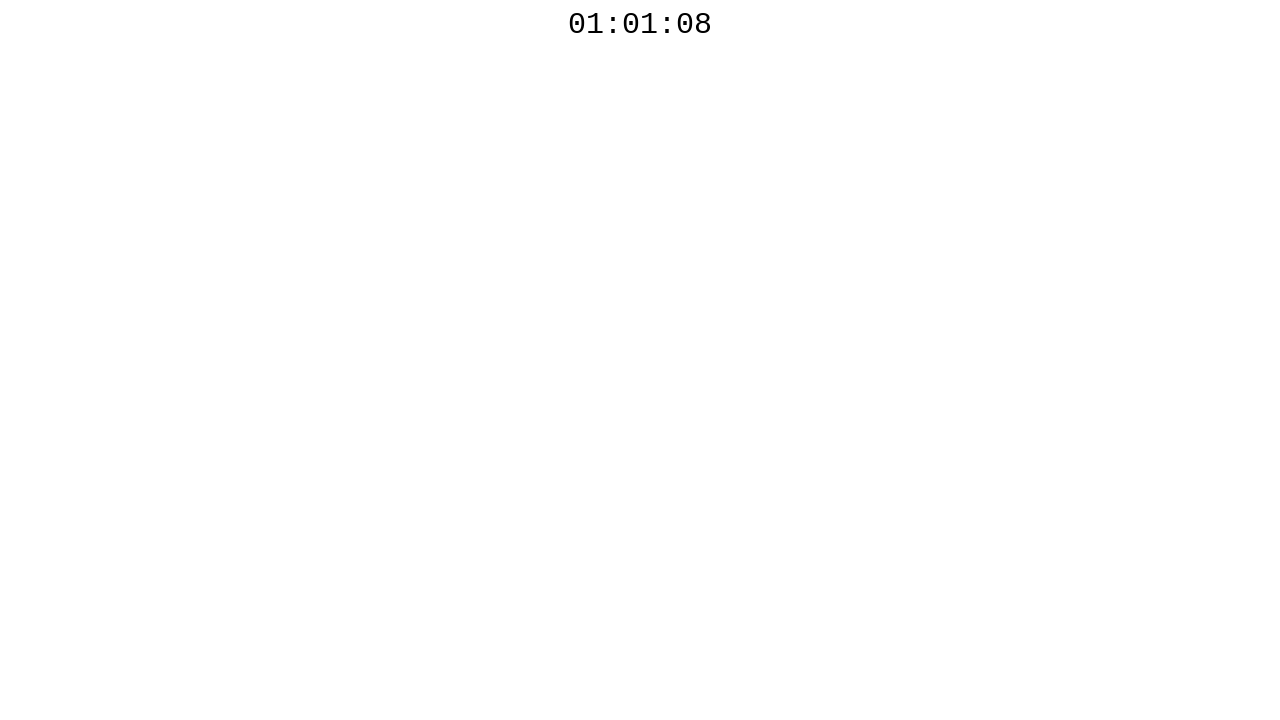

Polled countdown timer - Time = 01:01:08
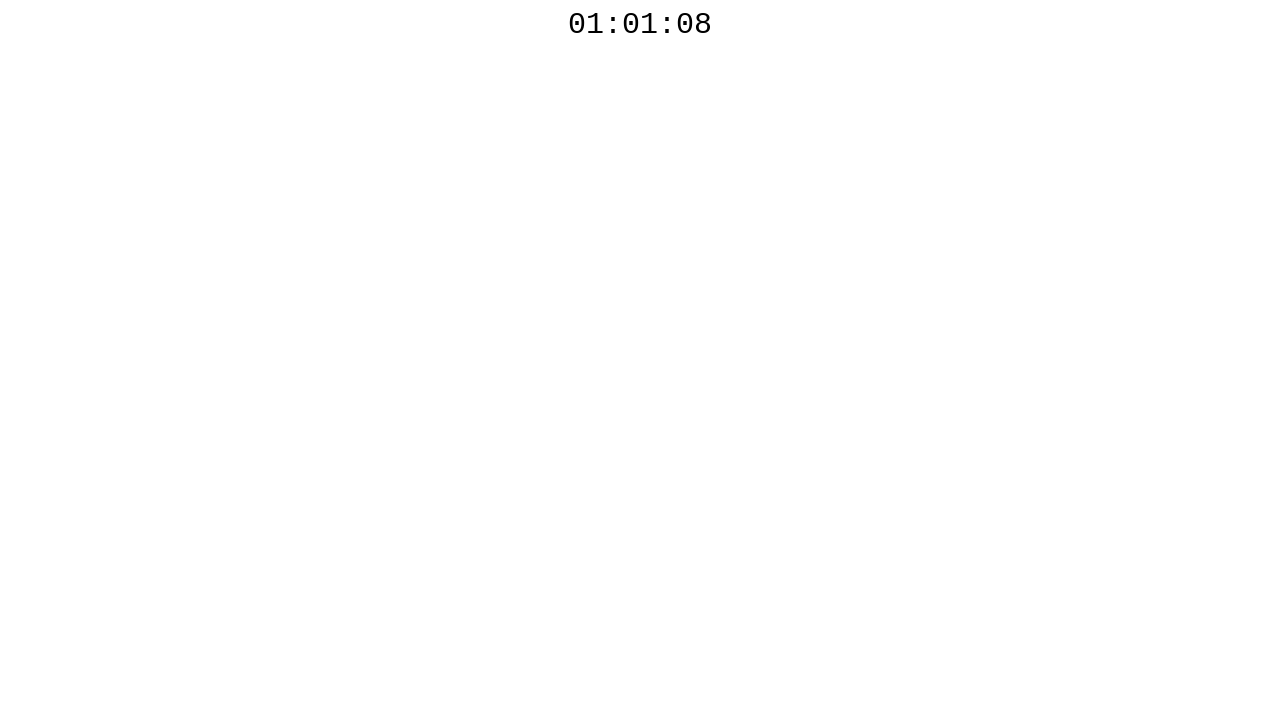

Waited 100ms before next countdown check
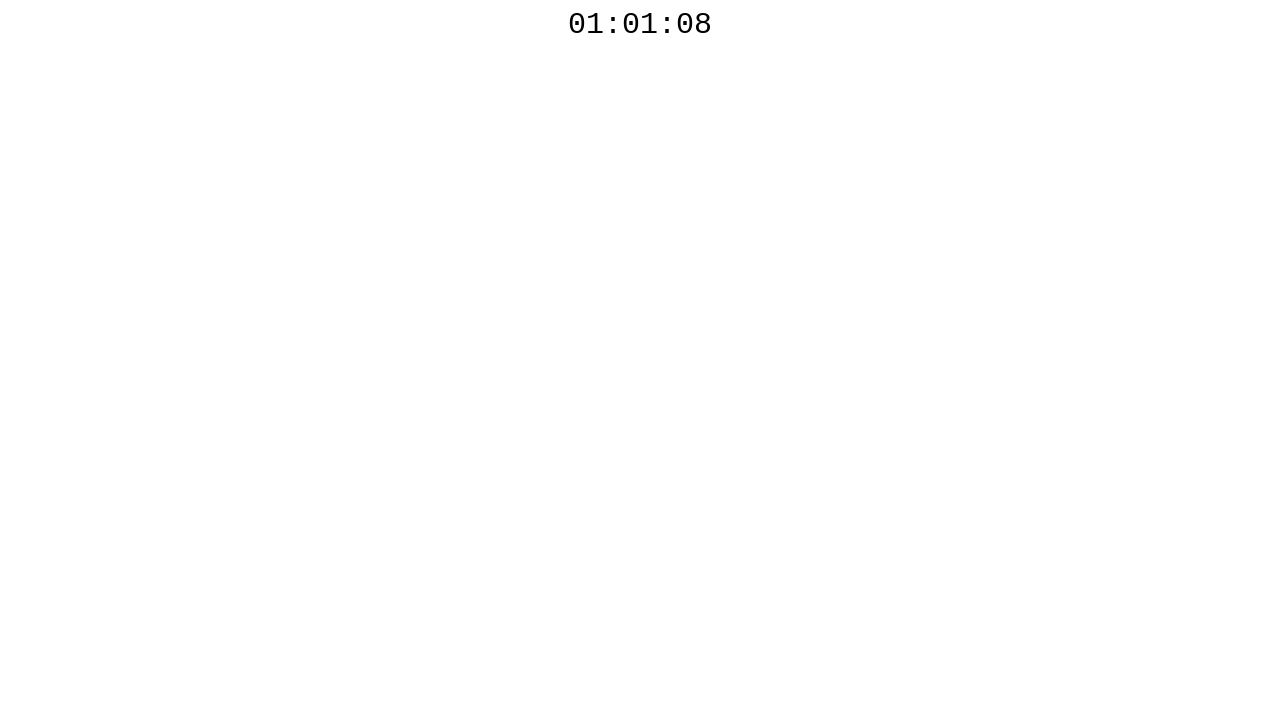

Polled countdown timer - Time = 01:01:08
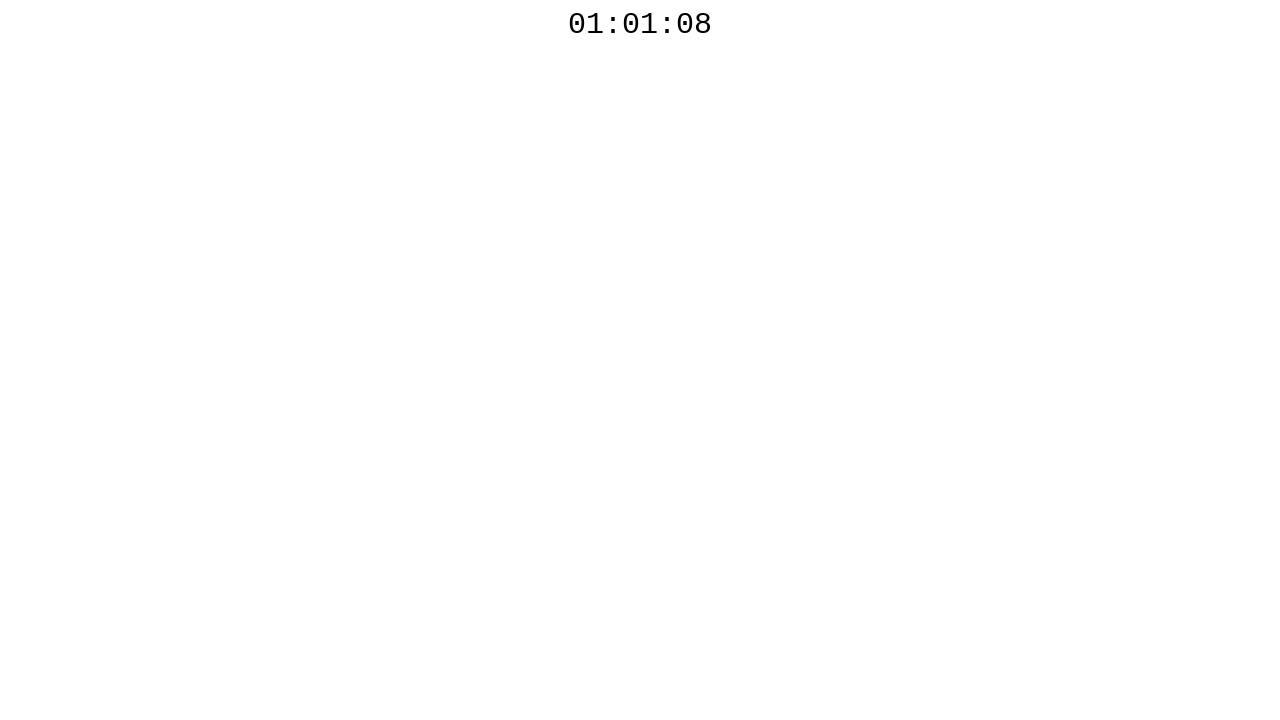

Waited 100ms before next countdown check
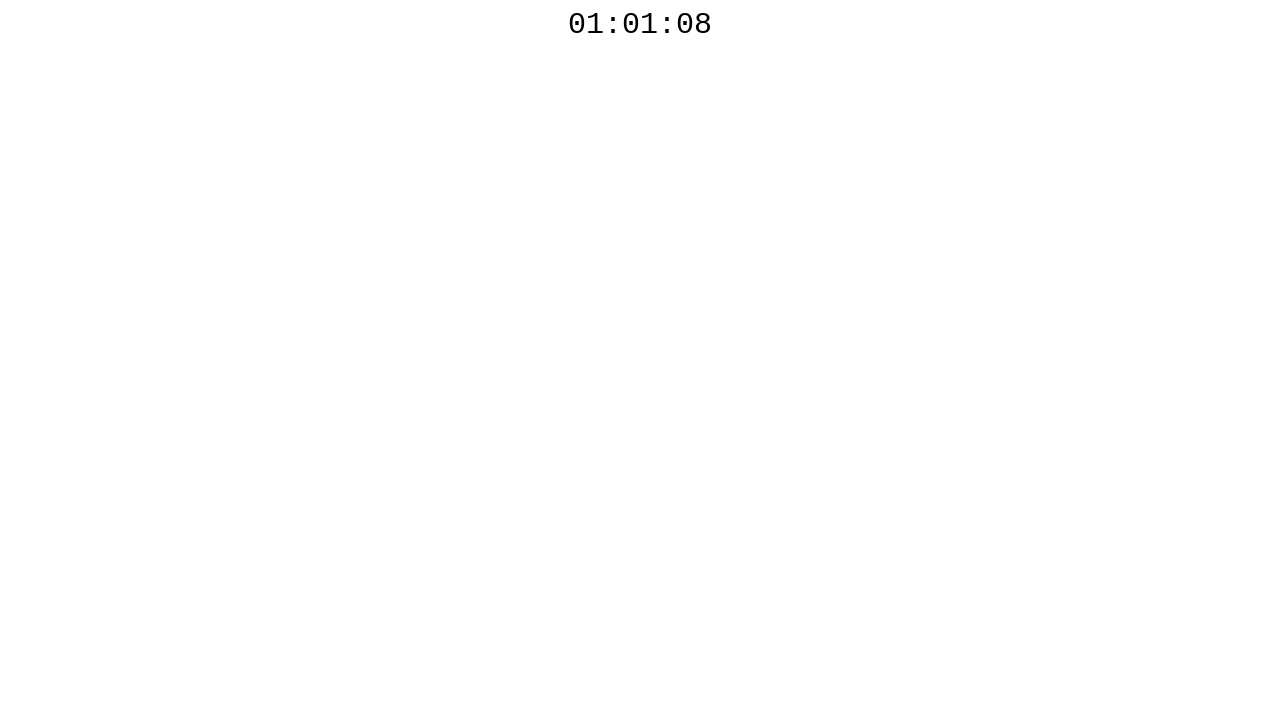

Polled countdown timer - Time = 01:01:08
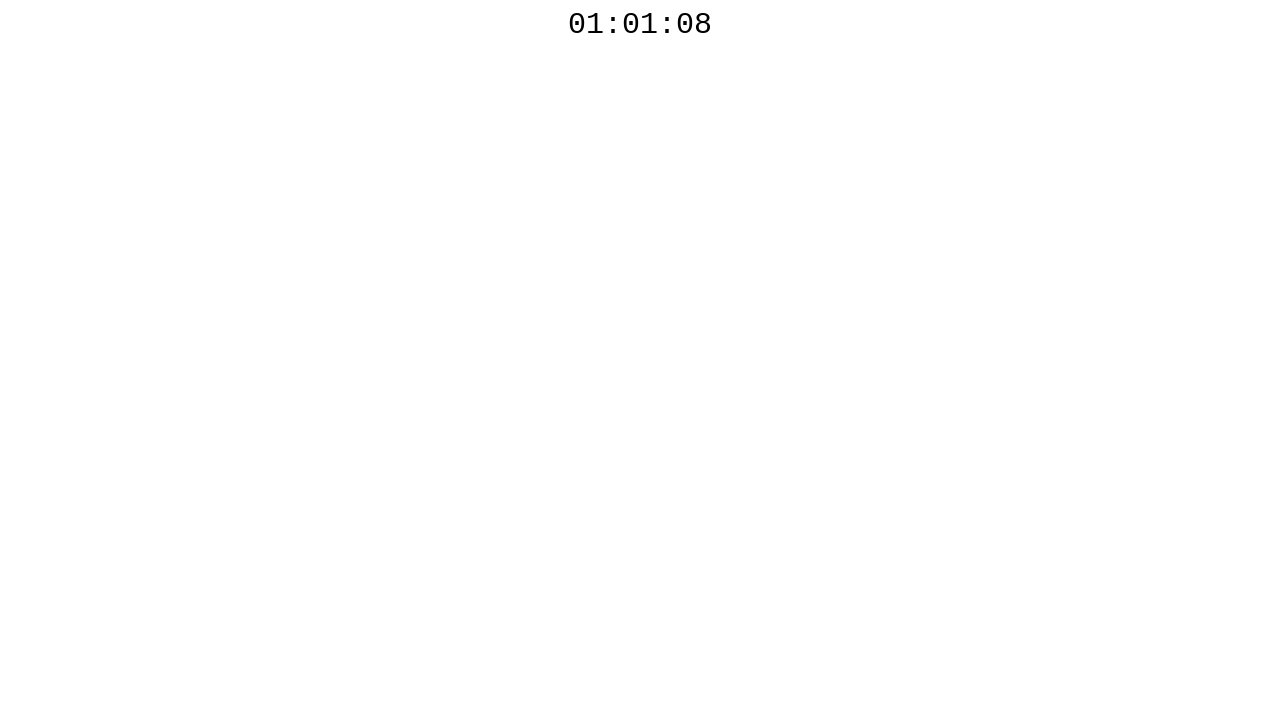

Waited 100ms before next countdown check
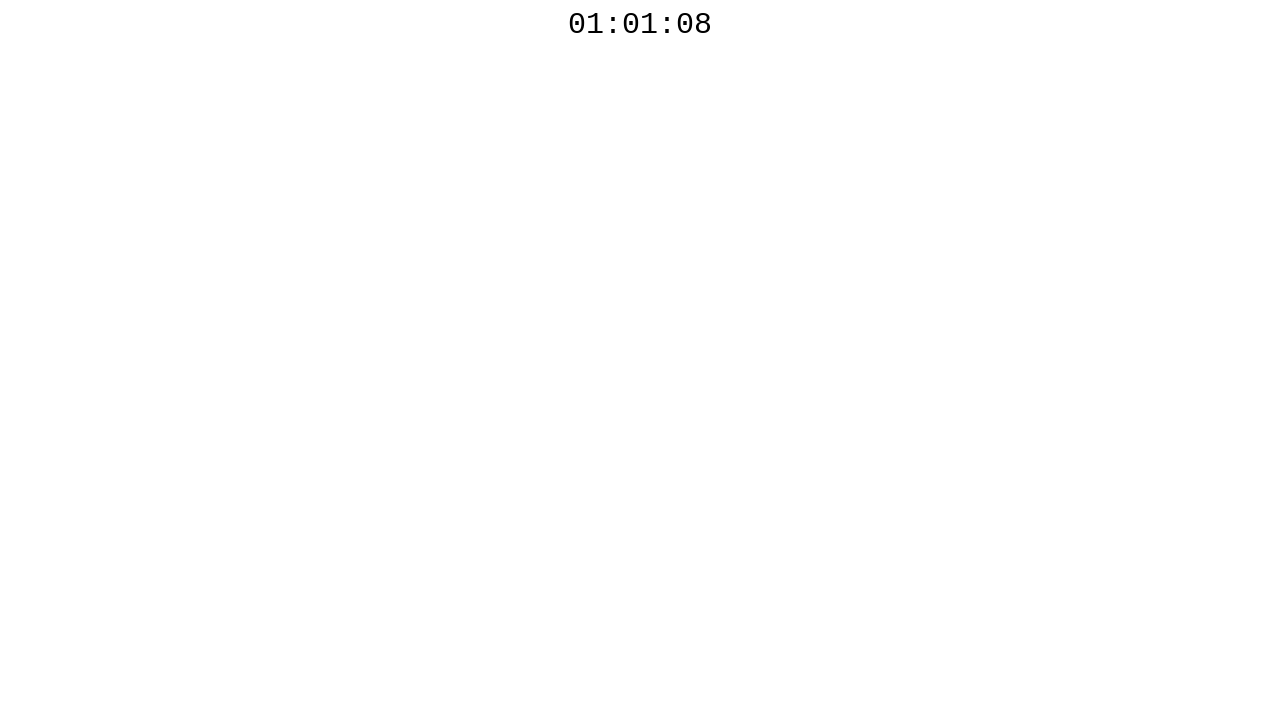

Polled countdown timer - Time = 01:01:08
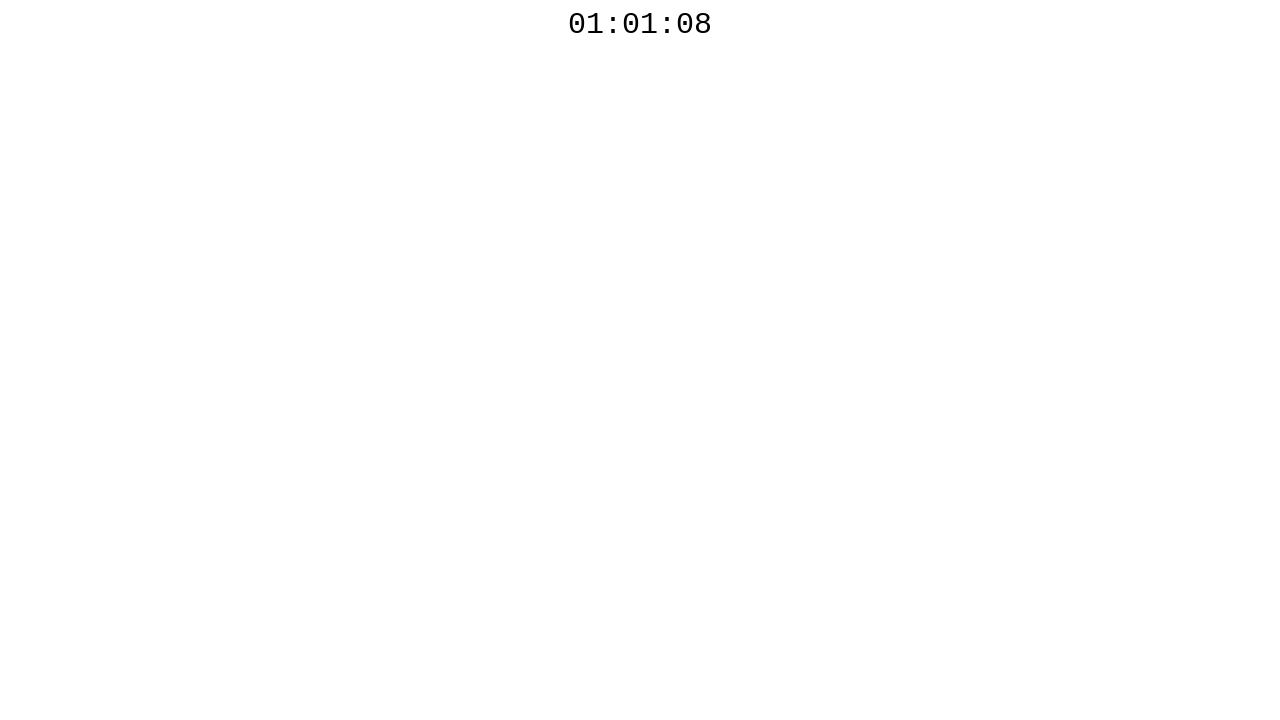

Waited 100ms before next countdown check
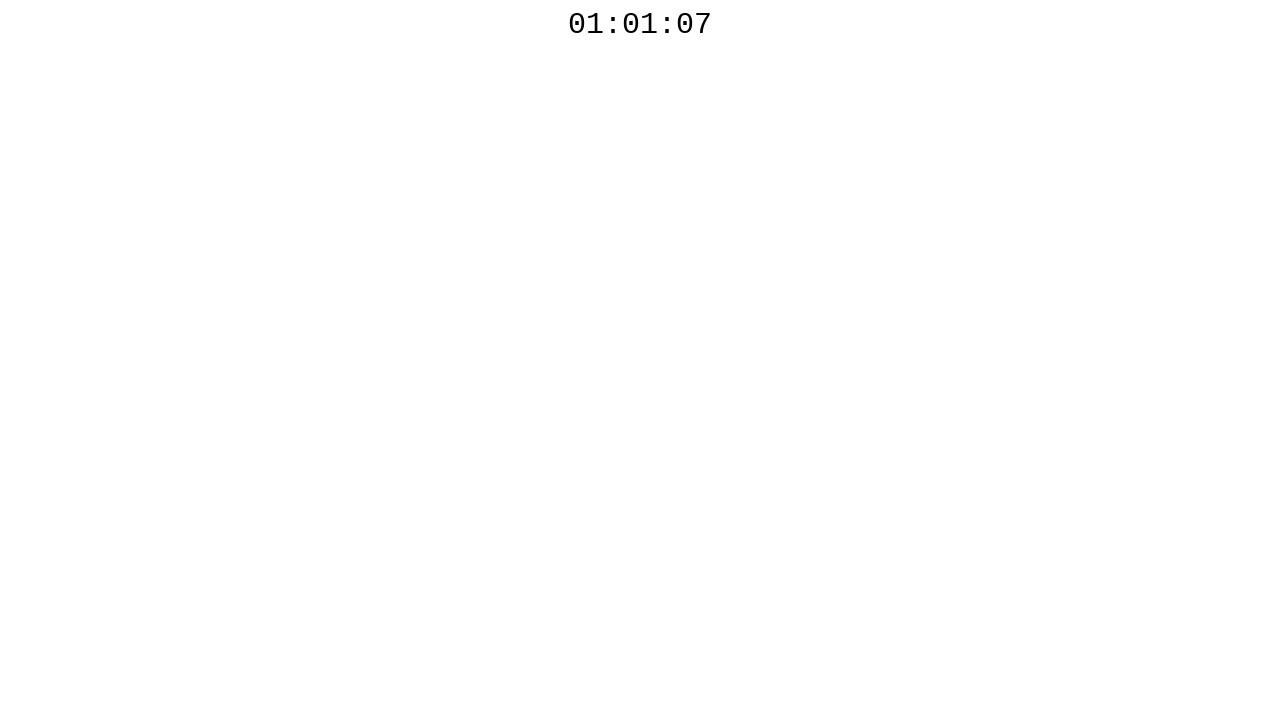

Polled countdown timer - Time = 01:01:07
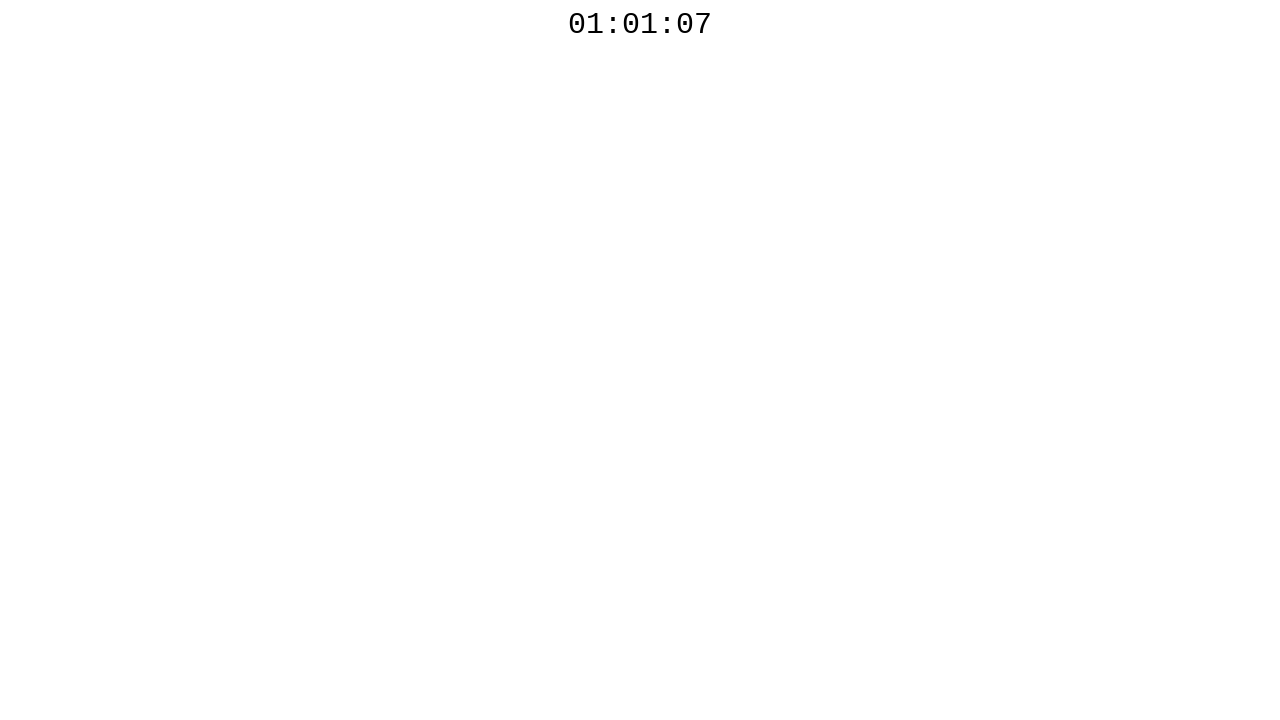

Waited 100ms before next countdown check
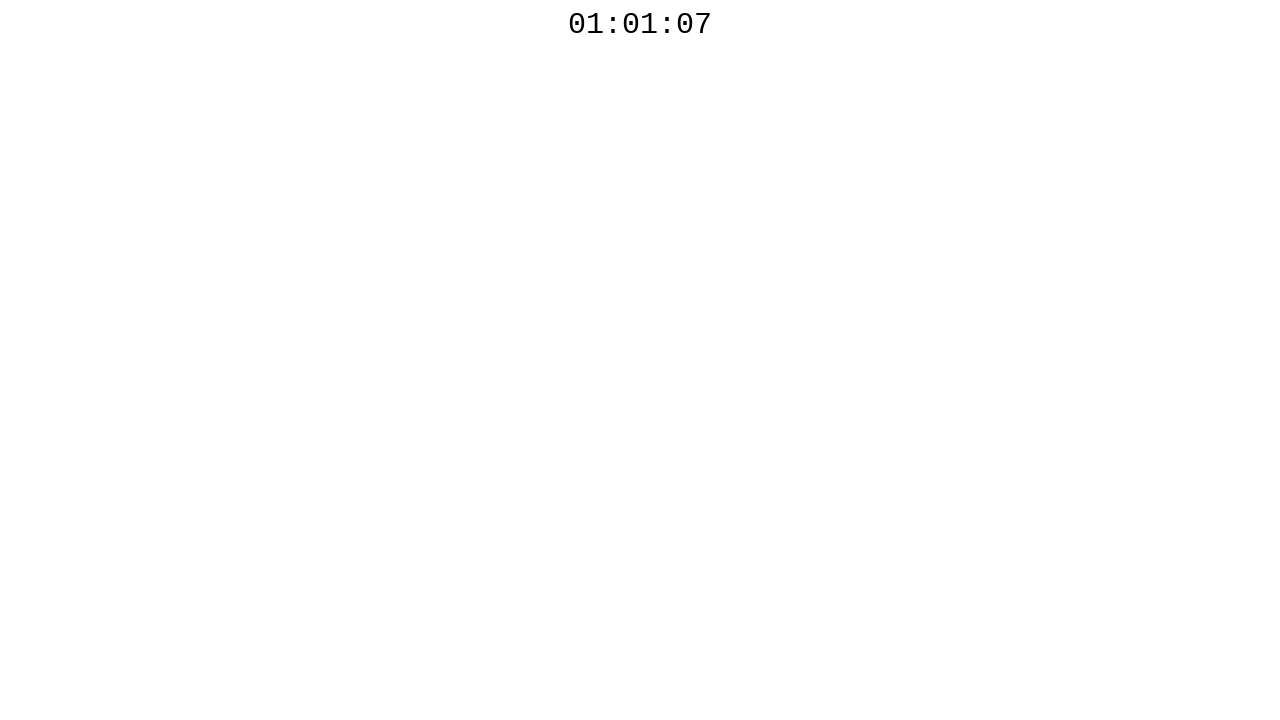

Polled countdown timer - Time = 01:01:07
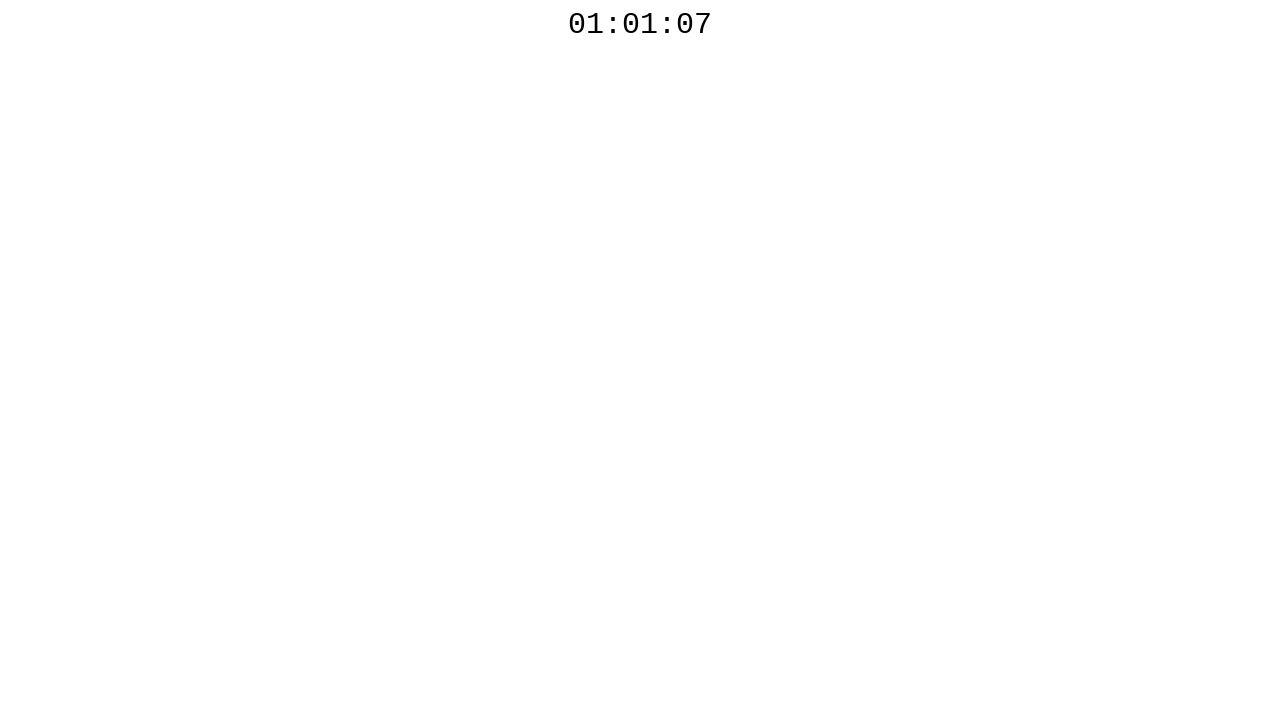

Waited 100ms before next countdown check
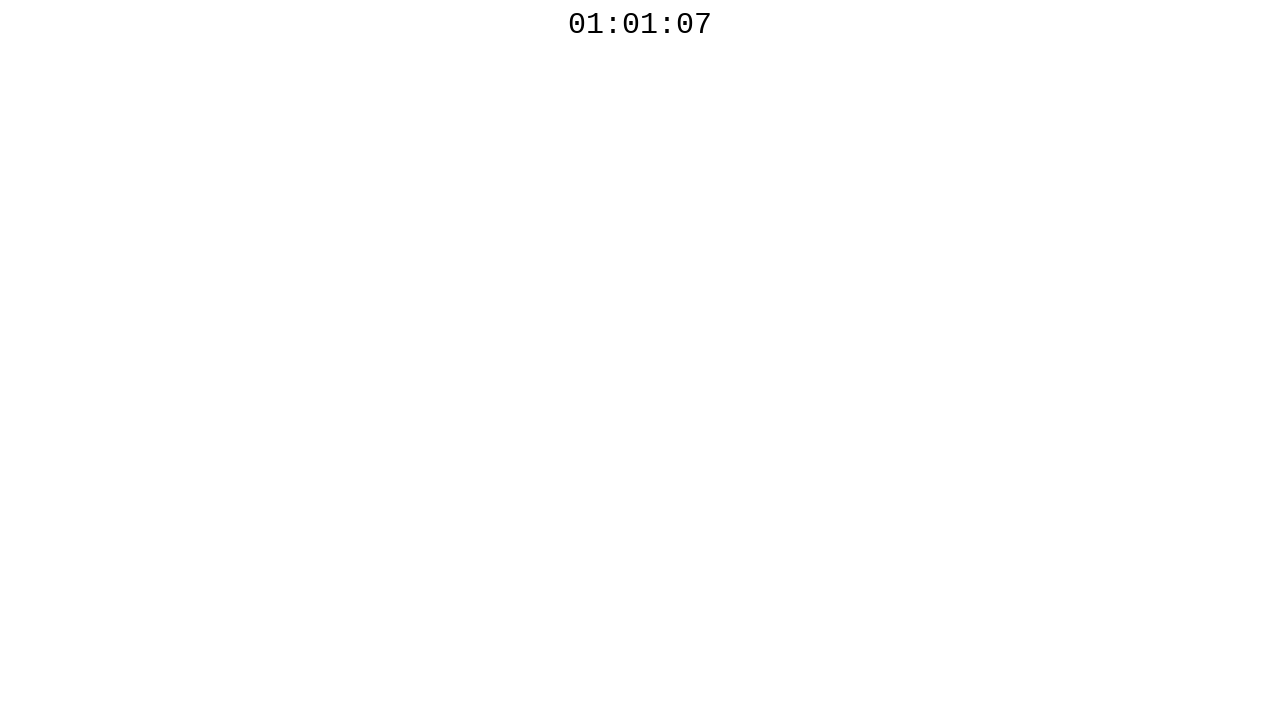

Polled countdown timer - Time = 01:01:07
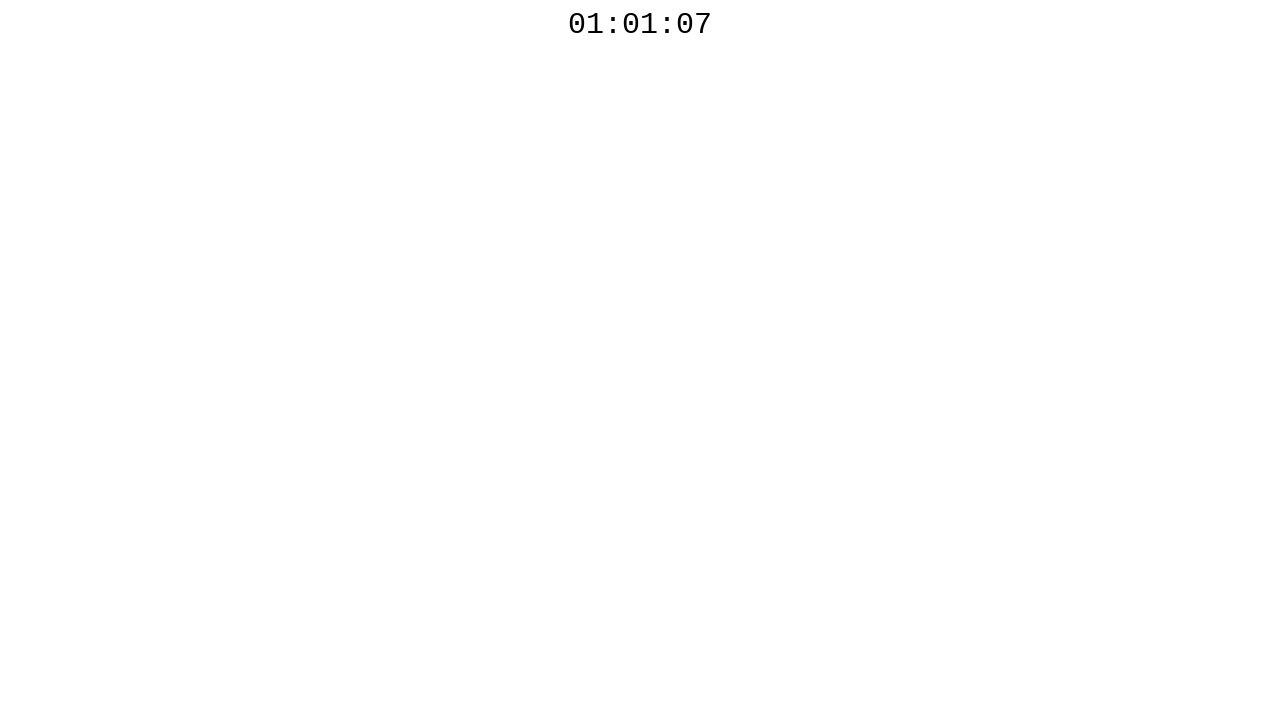

Waited 100ms before next countdown check
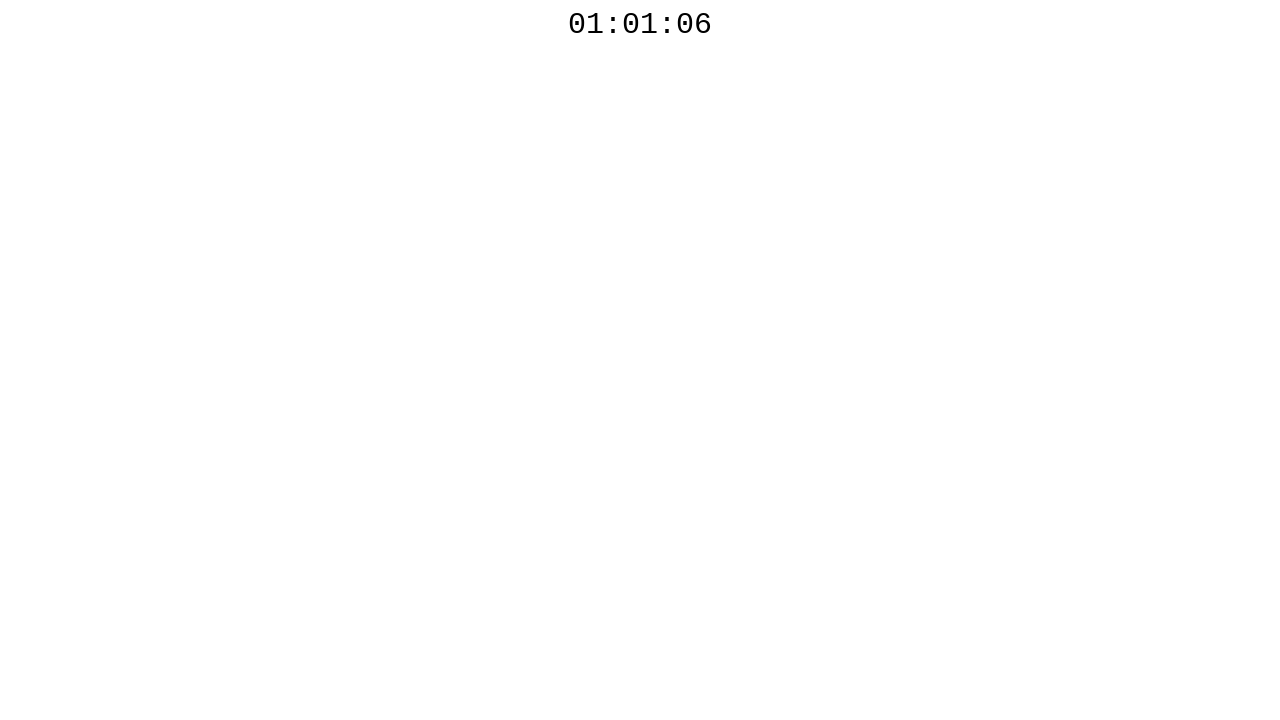

Polled countdown timer - Time = 01:01:06
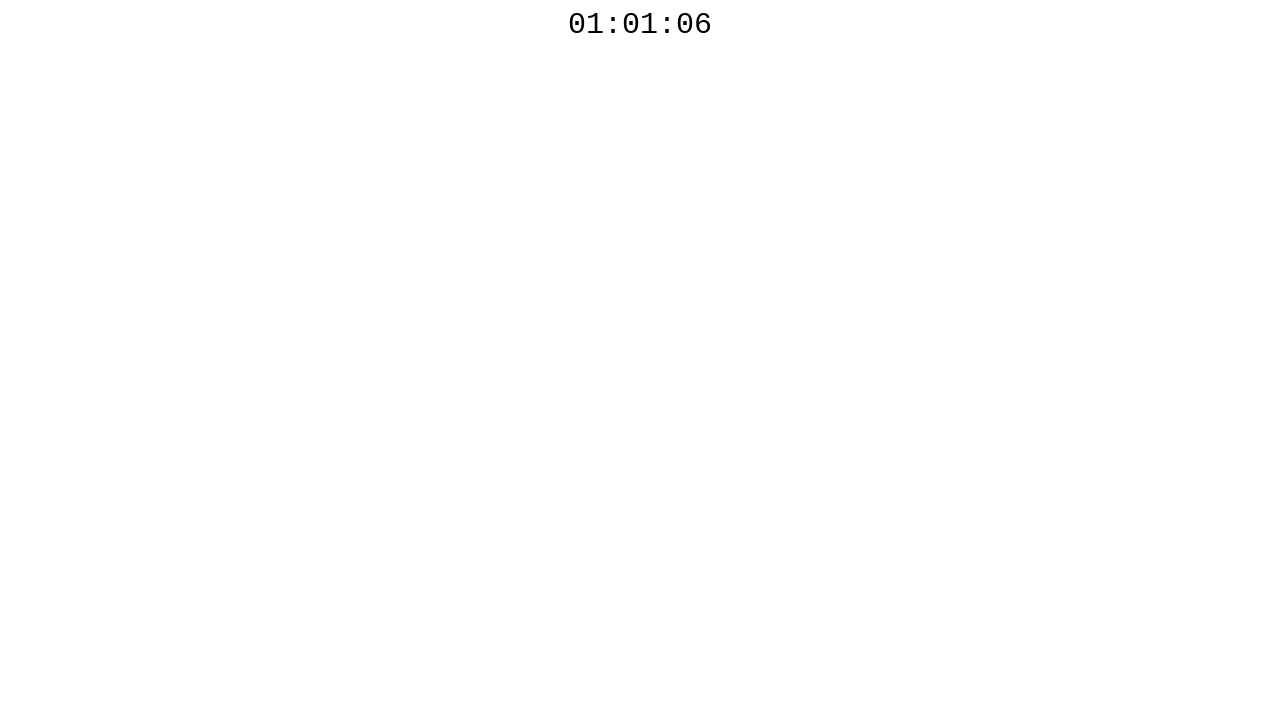

Waited 100ms before next countdown check
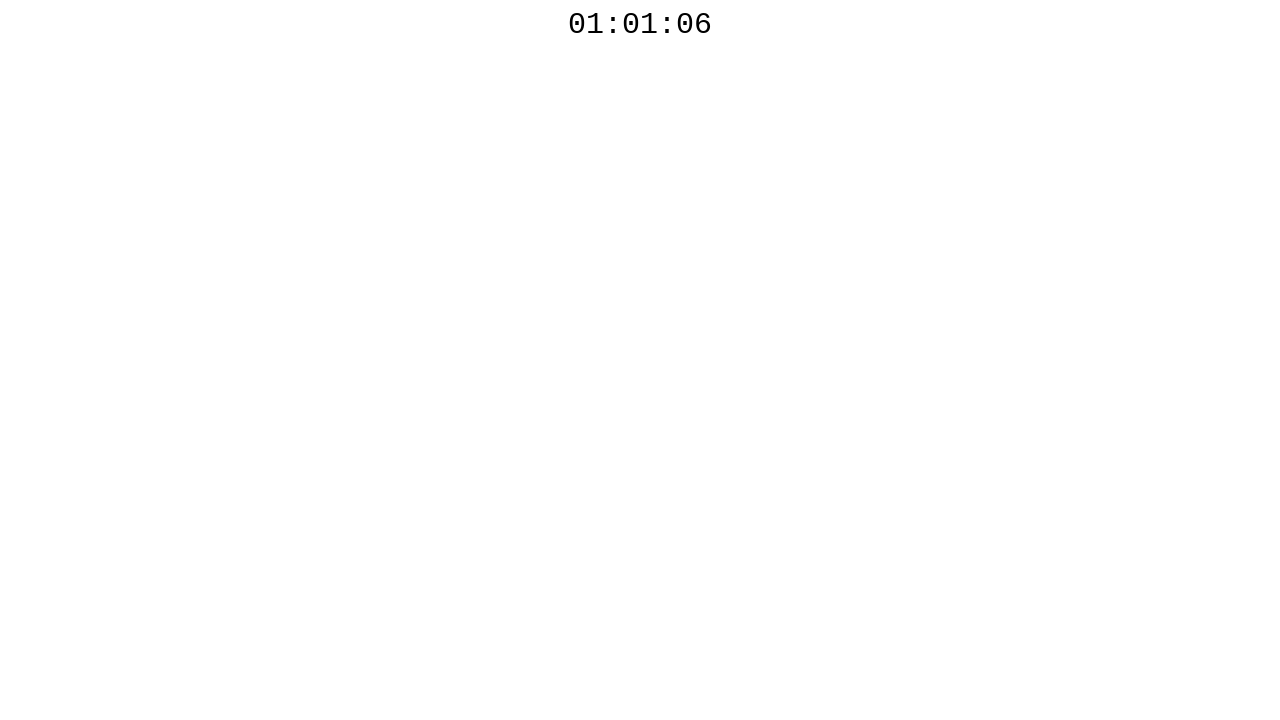

Polled countdown timer - Time = 01:01:06
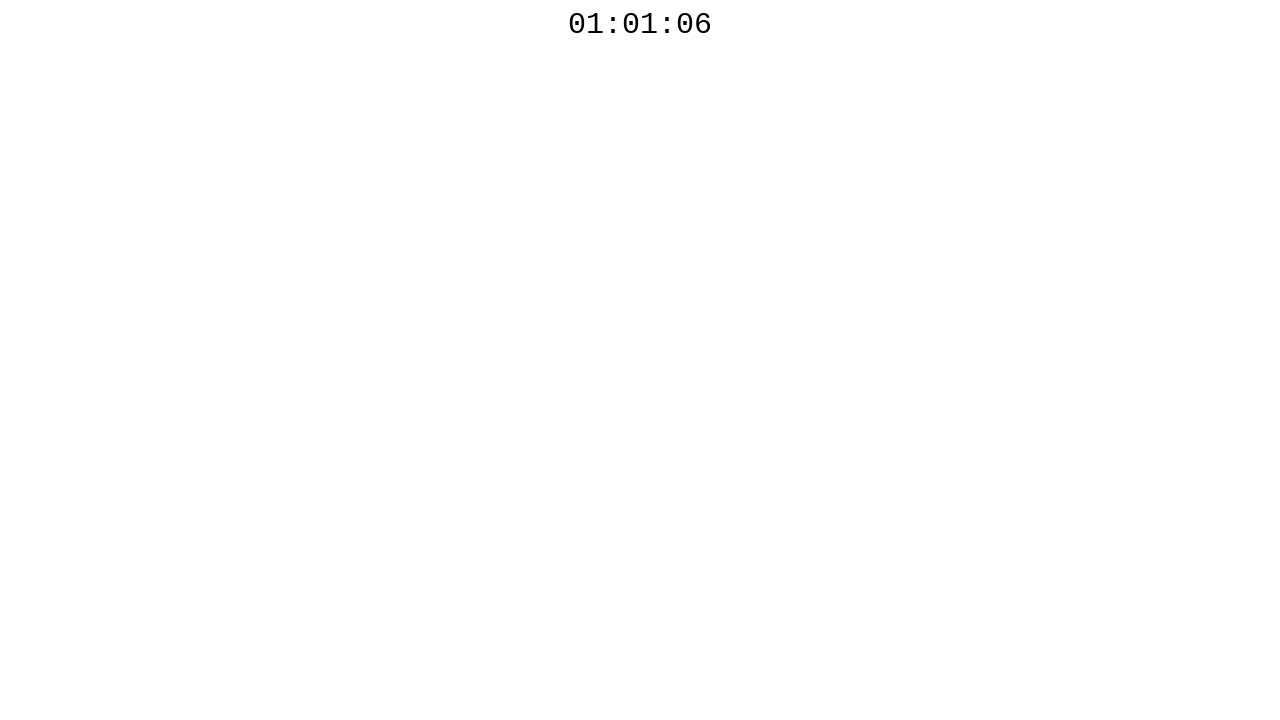

Waited 100ms before next countdown check
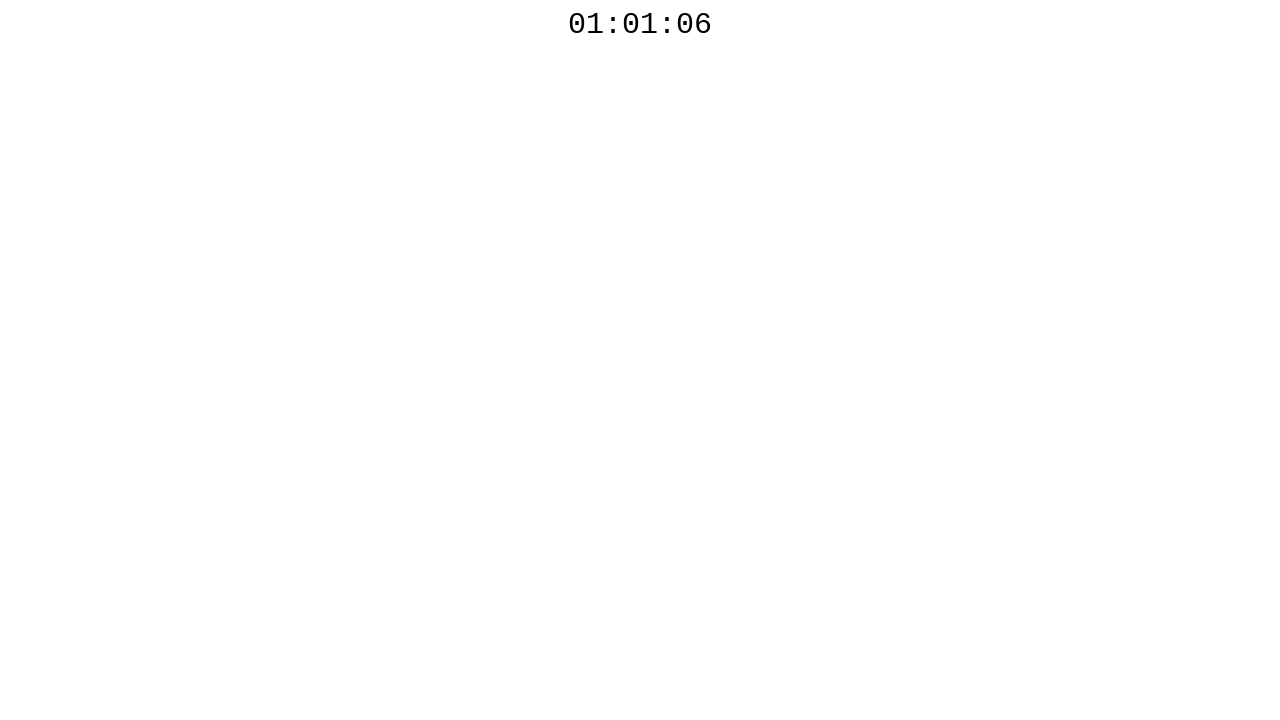

Polled countdown timer - Time = 01:01:06
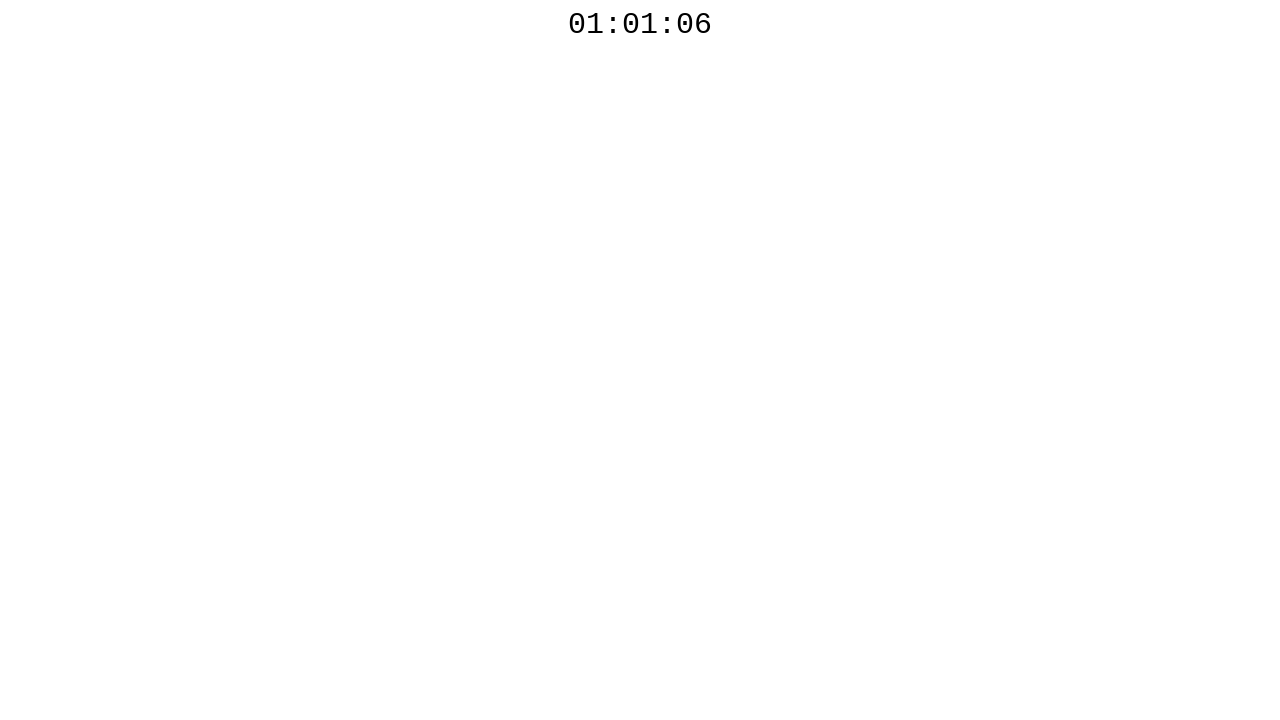

Waited 100ms before next countdown check
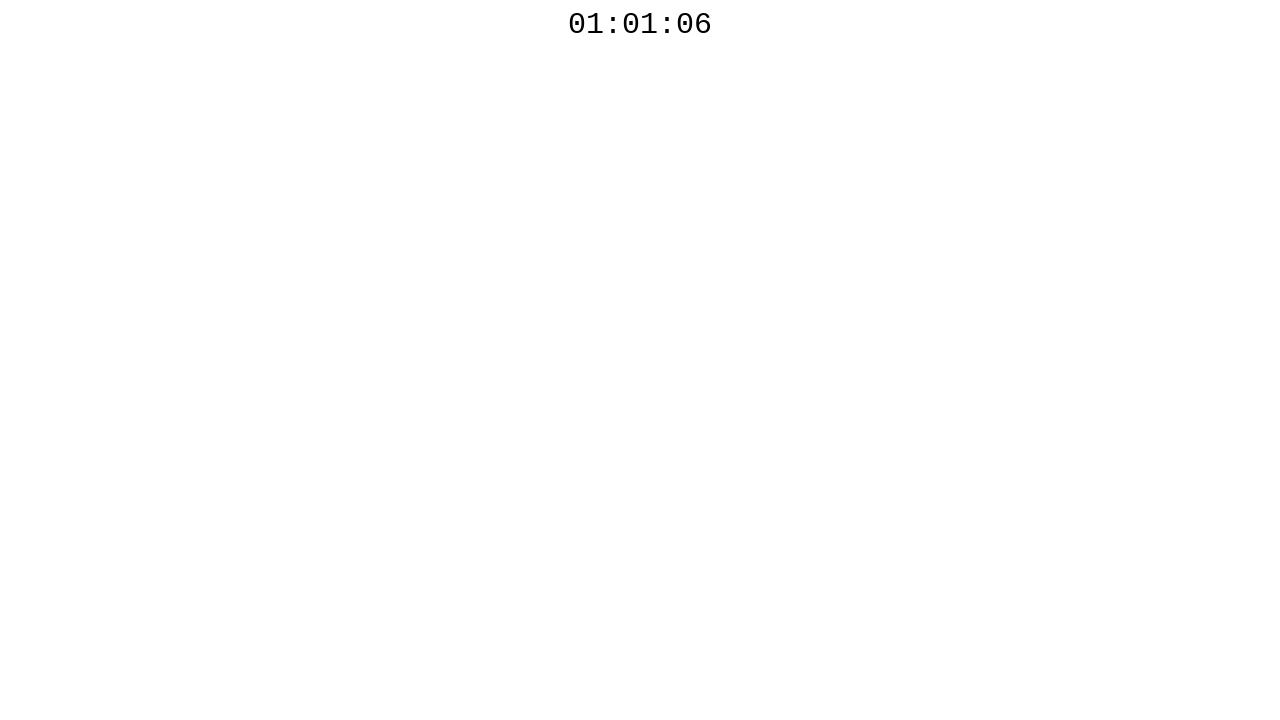

Polled countdown timer - Time = 01:01:06
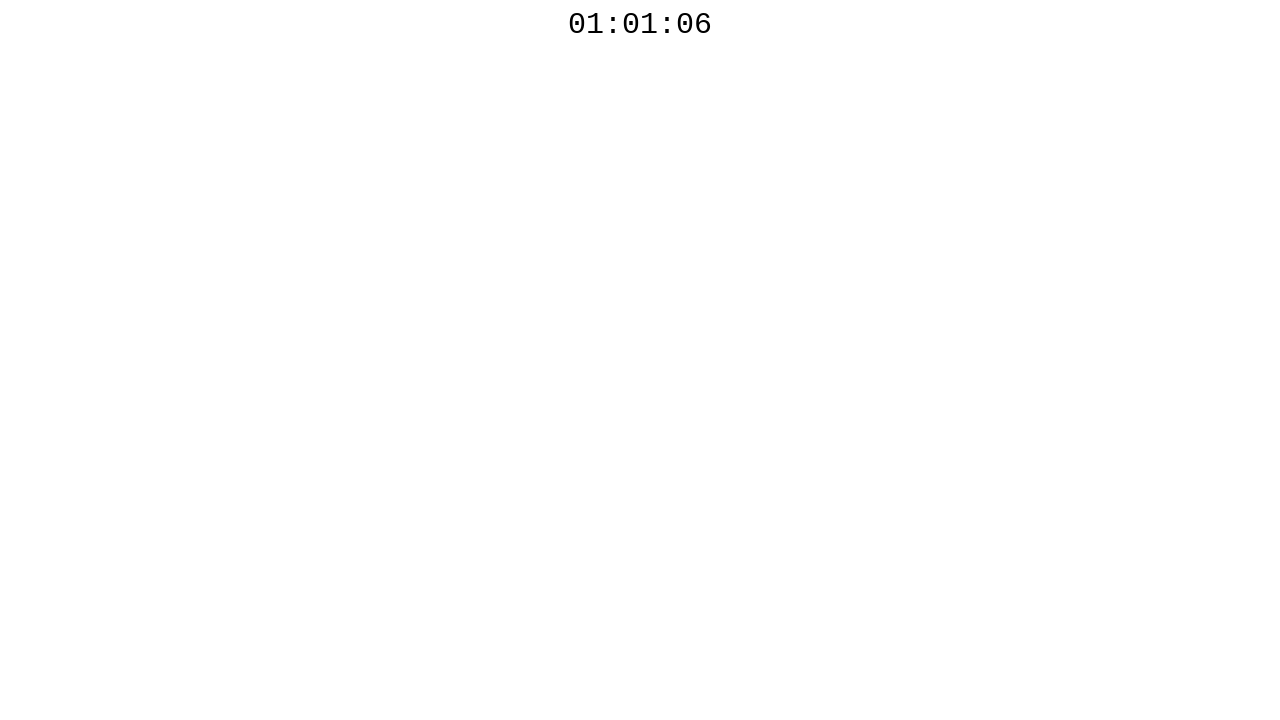

Waited 100ms before next countdown check
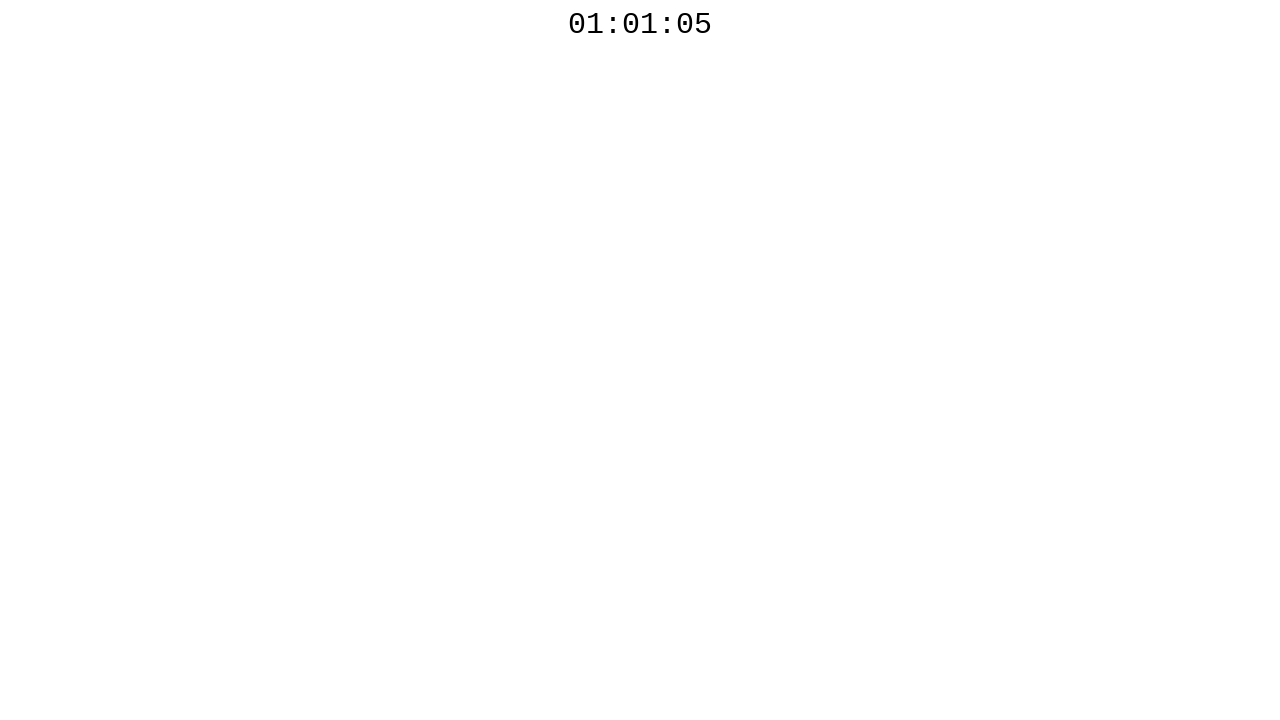

Polled countdown timer - Time = 01:01:05
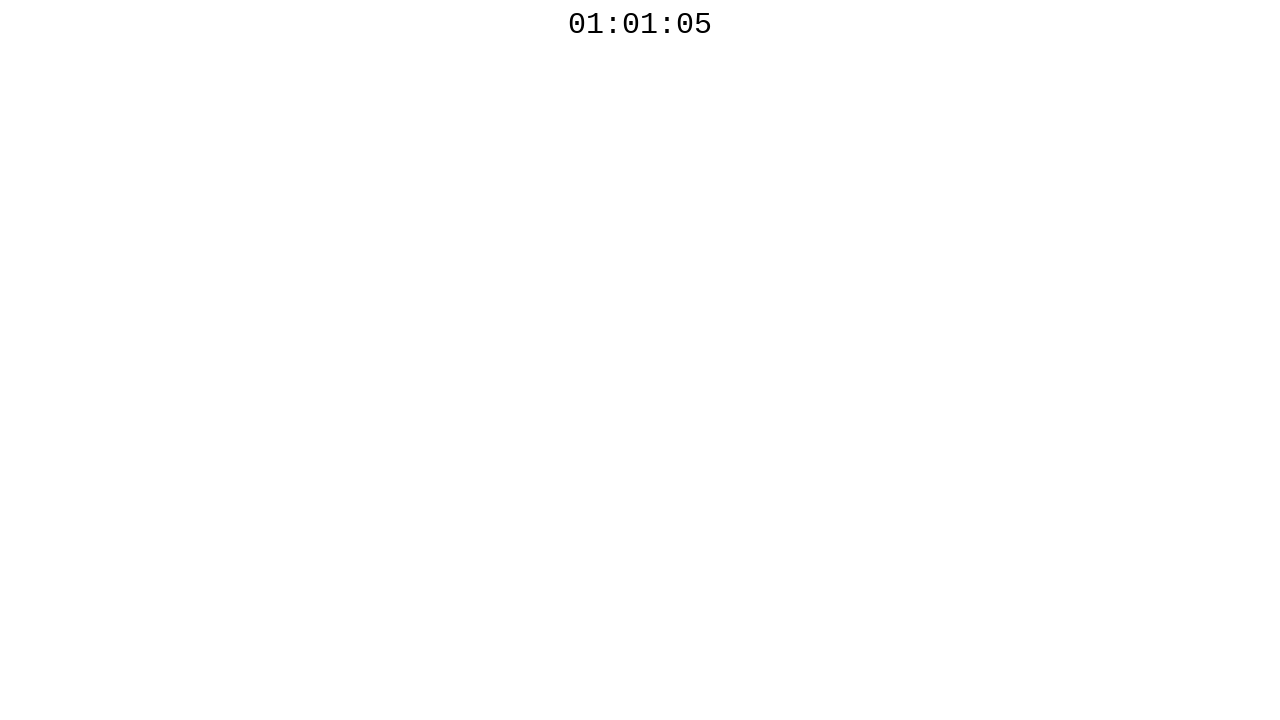

Waited 100ms before next countdown check
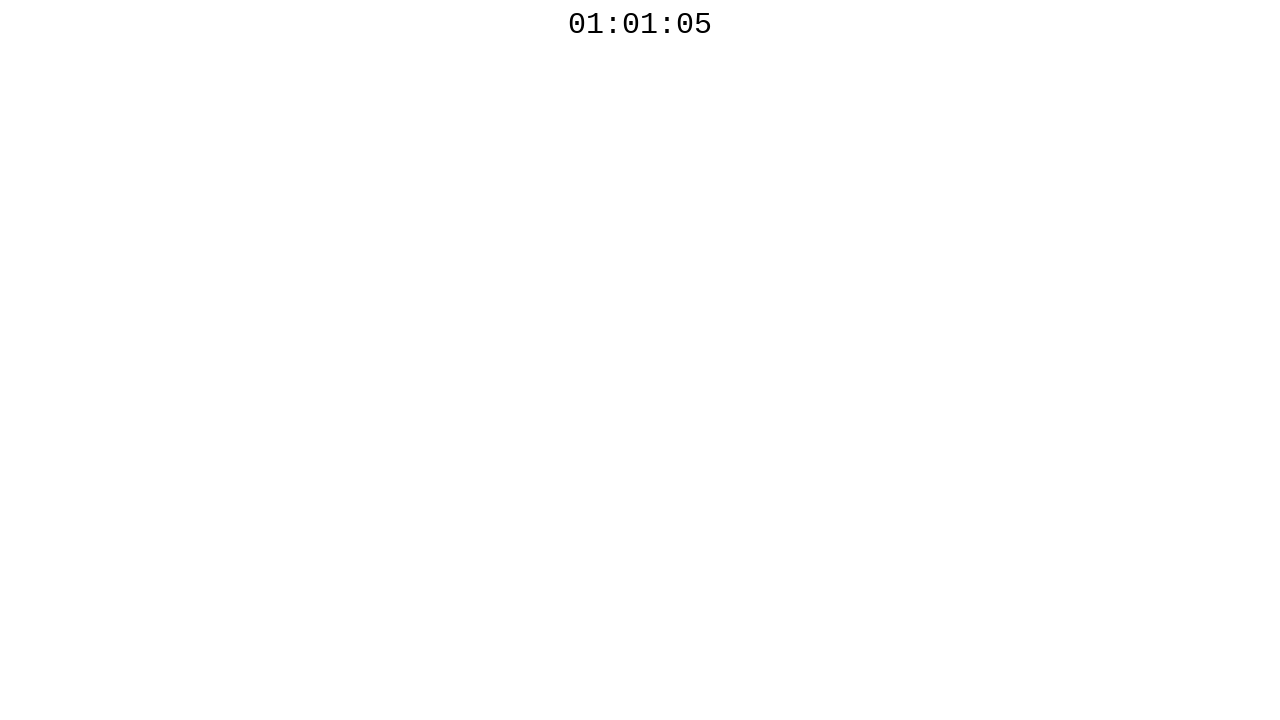

Polled countdown timer - Time = 01:01:05
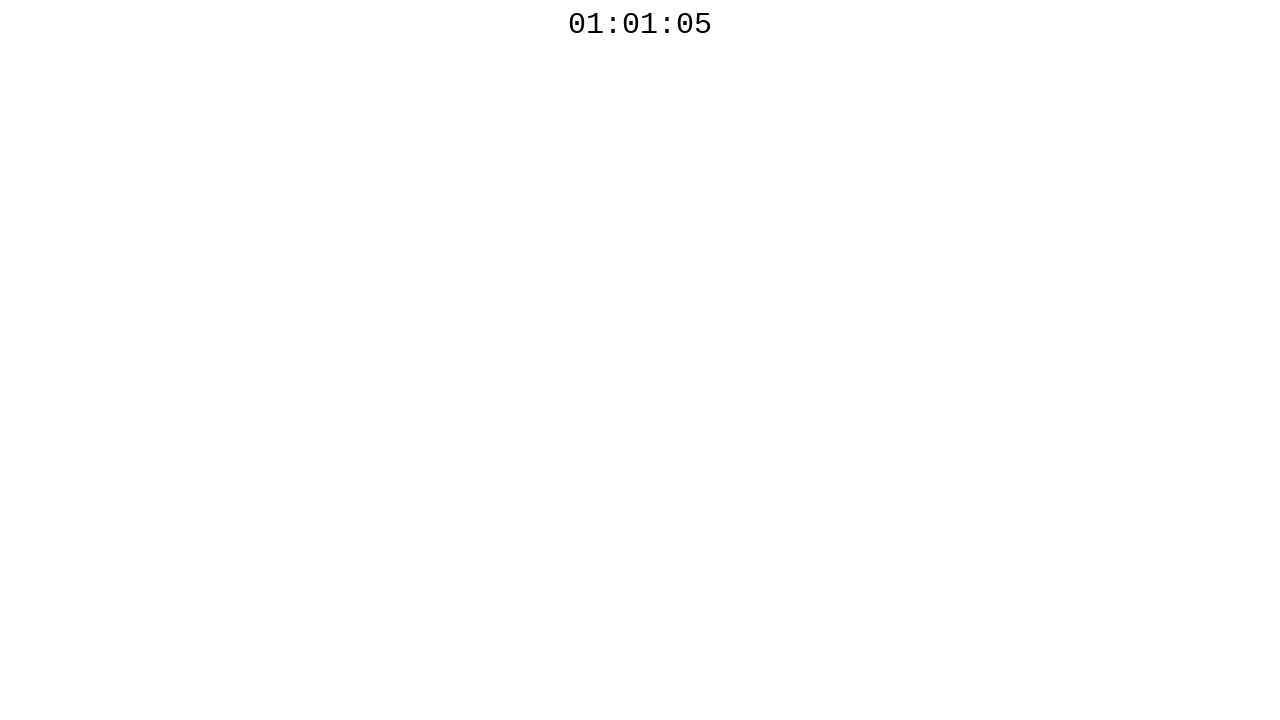

Waited 100ms before next countdown check
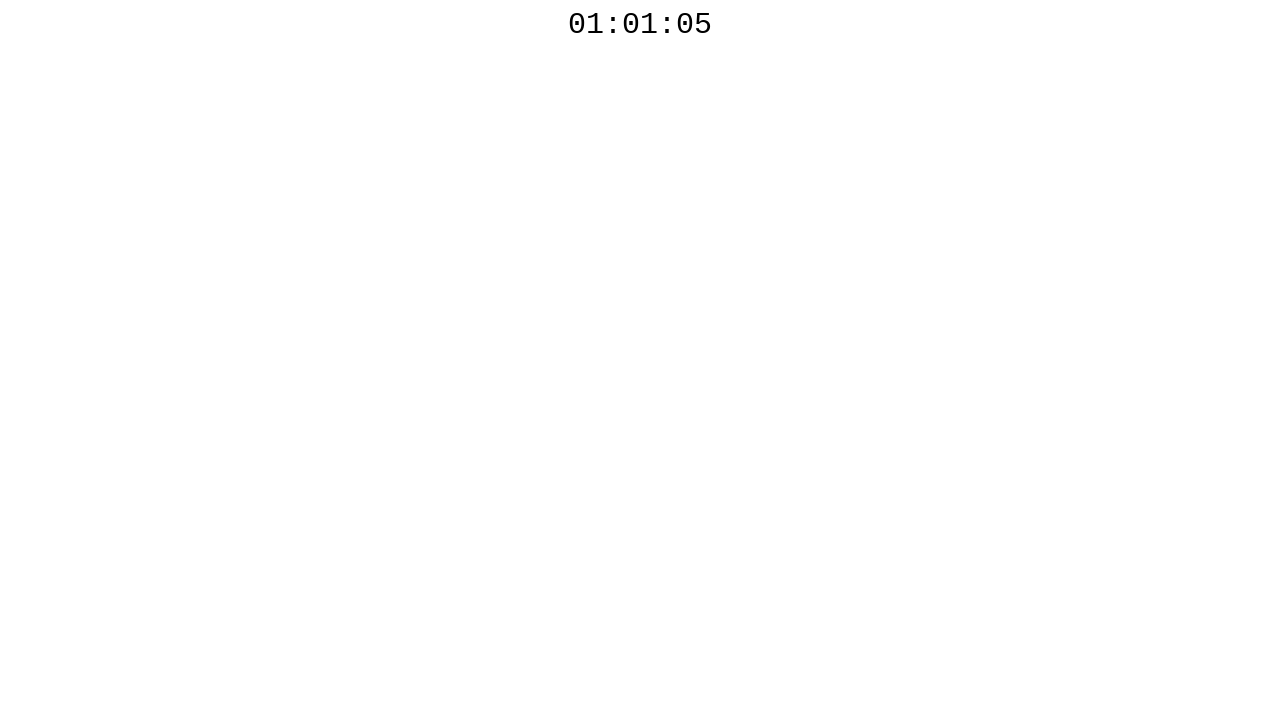

Polled countdown timer - Time = 01:01:05
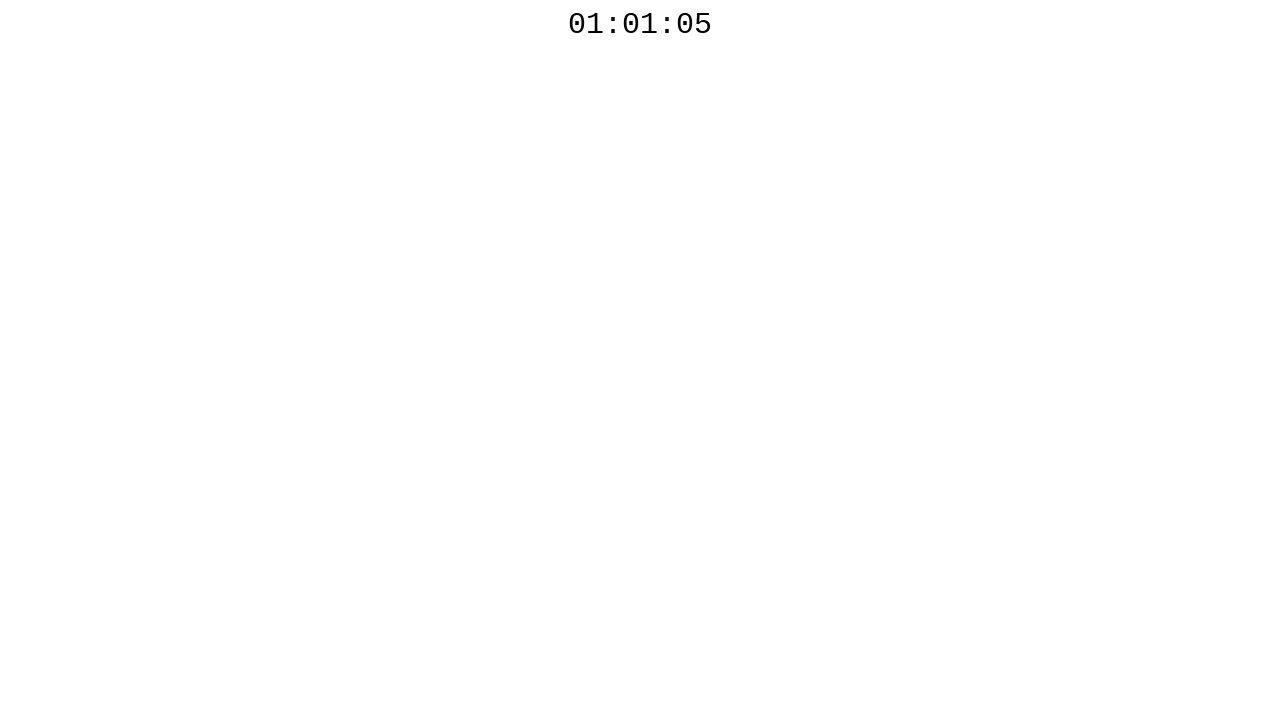

Waited 100ms before next countdown check
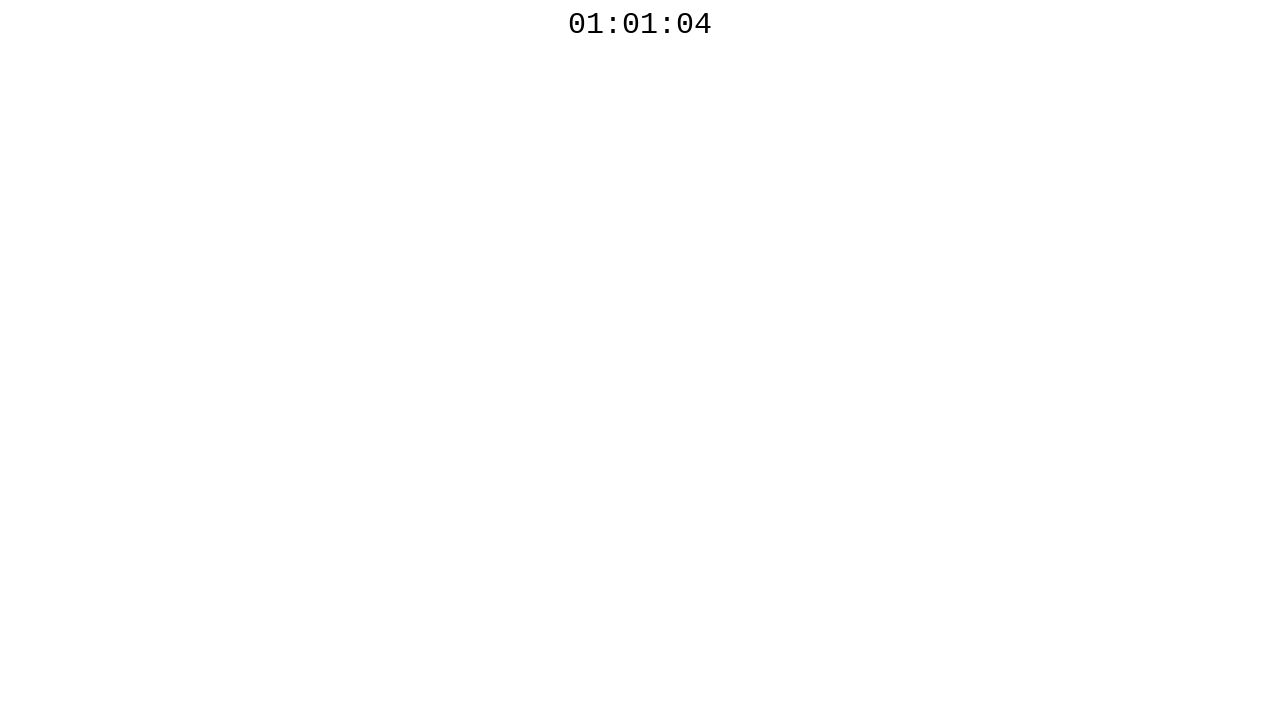

Polled countdown timer - Time = 01:01:04
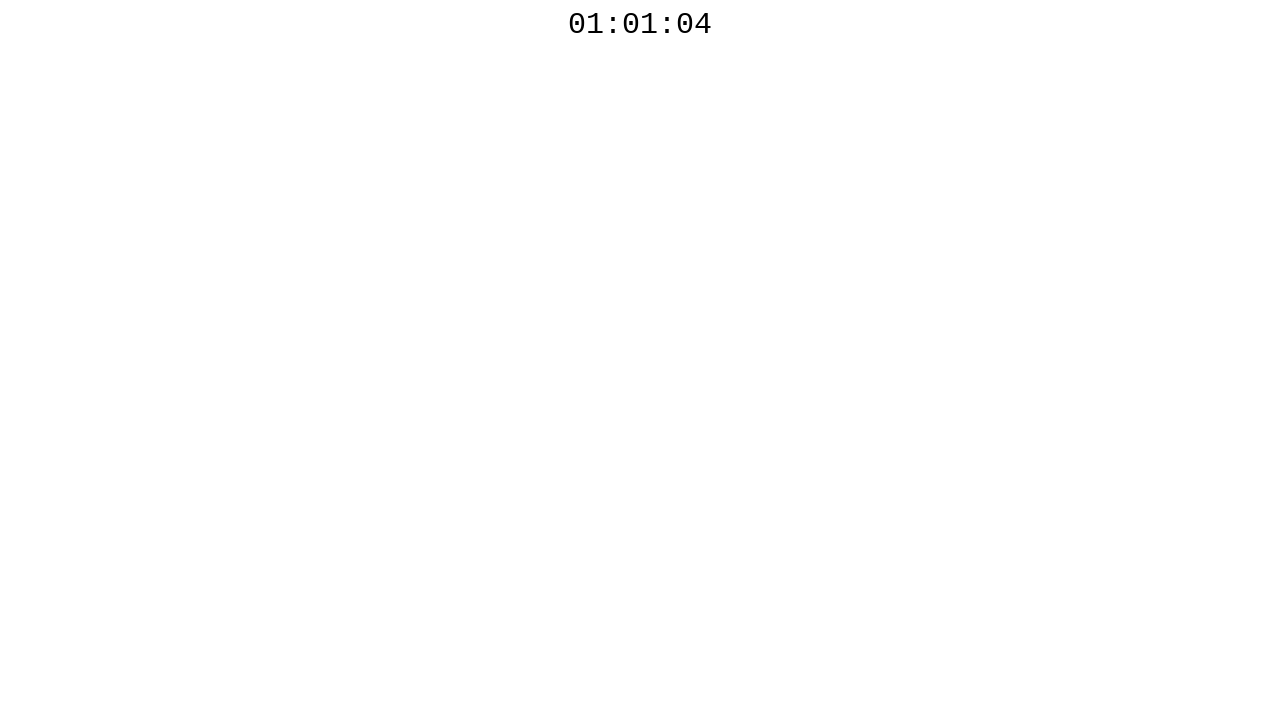

Waited 100ms before next countdown check
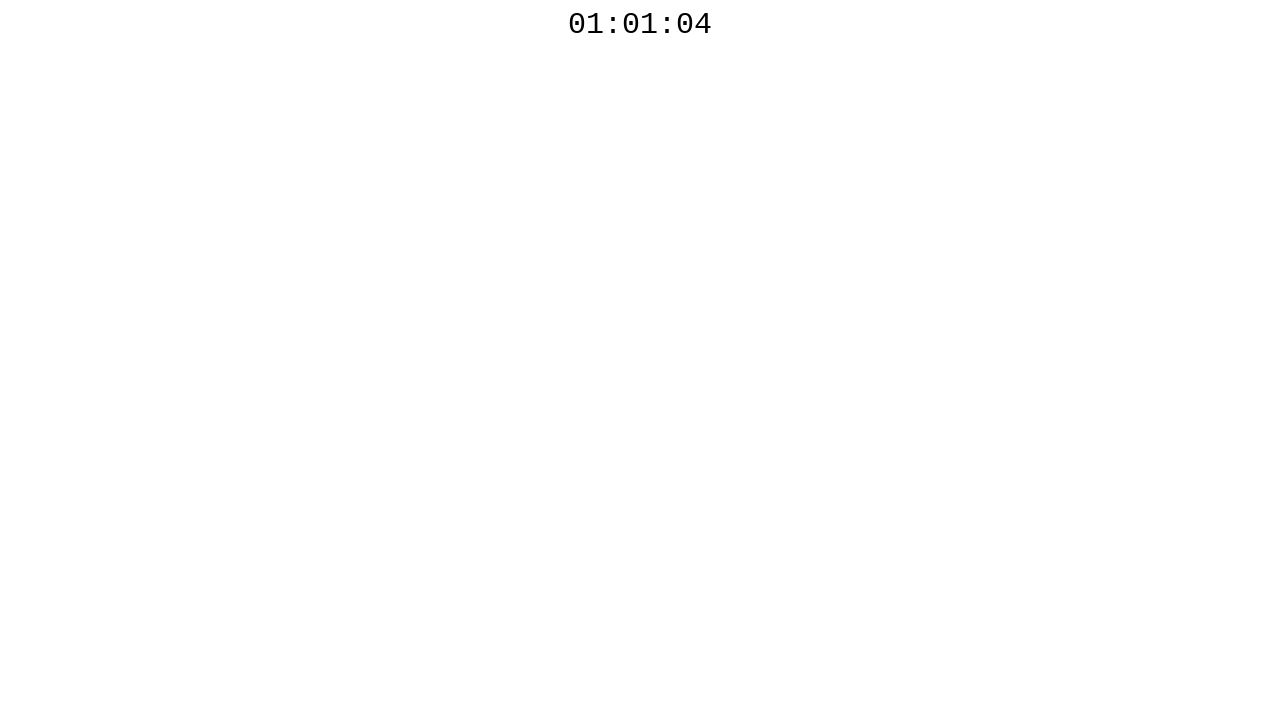

Polled countdown timer - Time = 01:01:04
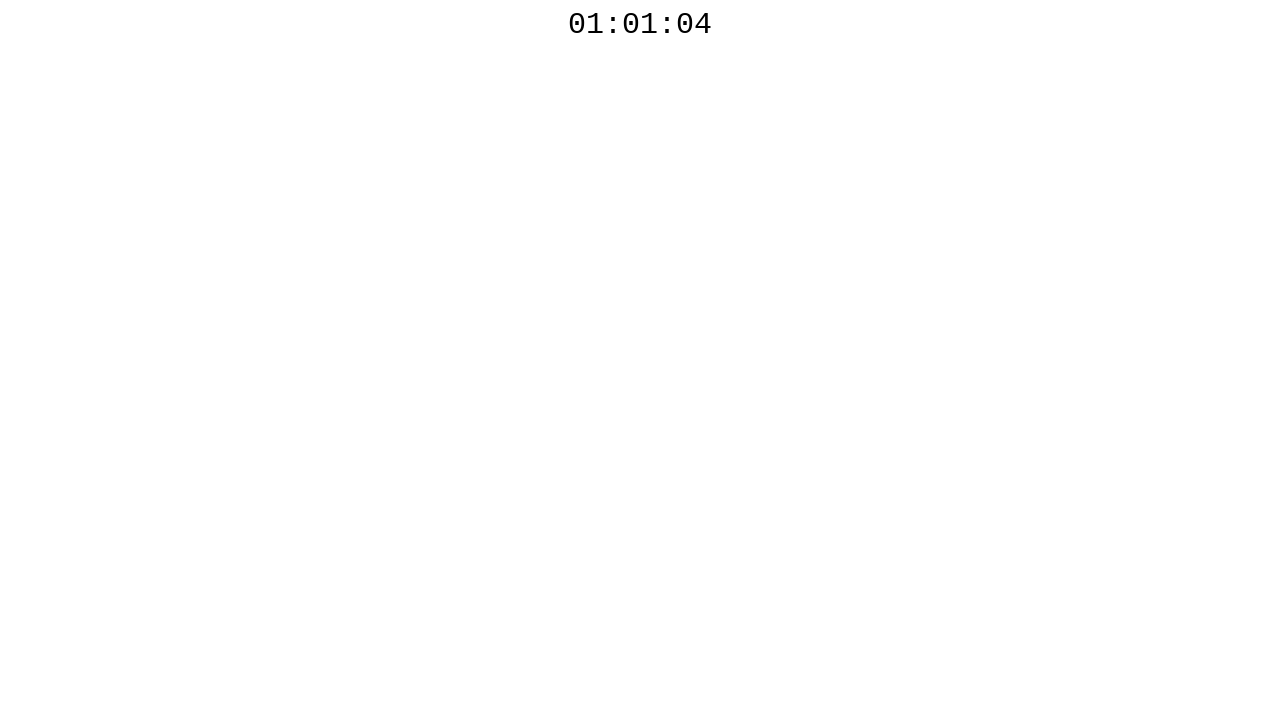

Waited 100ms before next countdown check
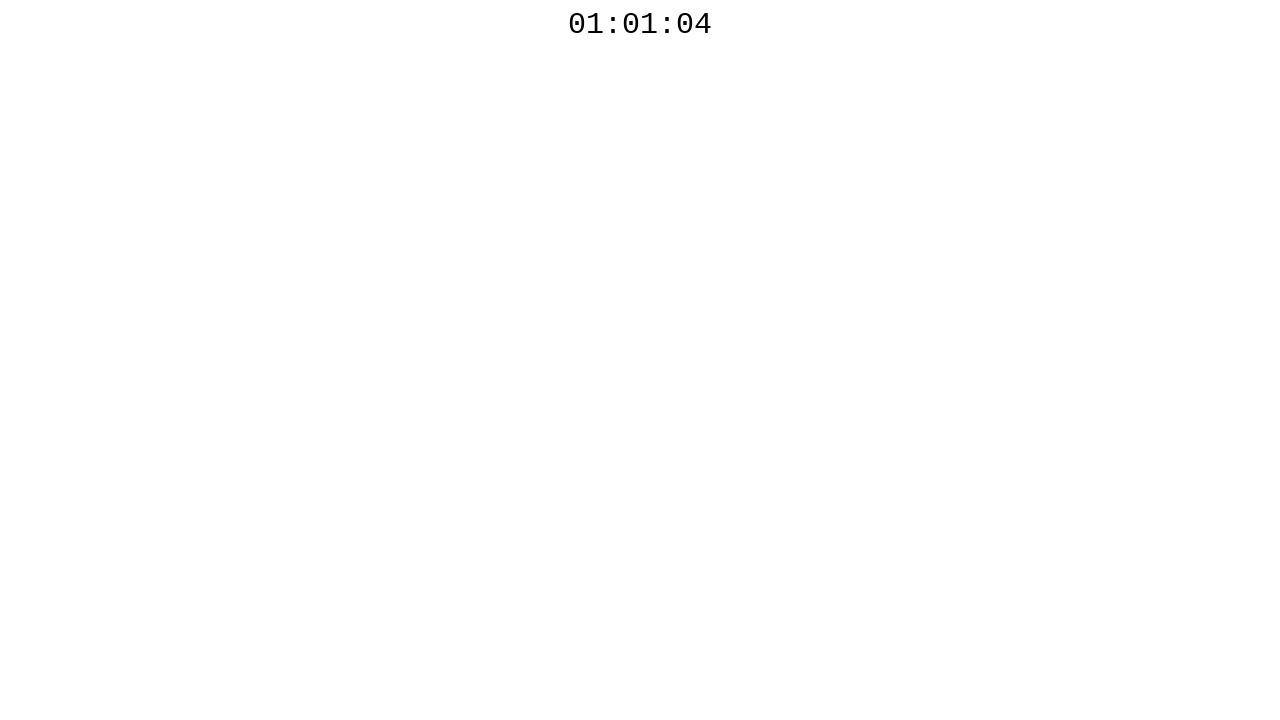

Polled countdown timer - Time = 01:01:04
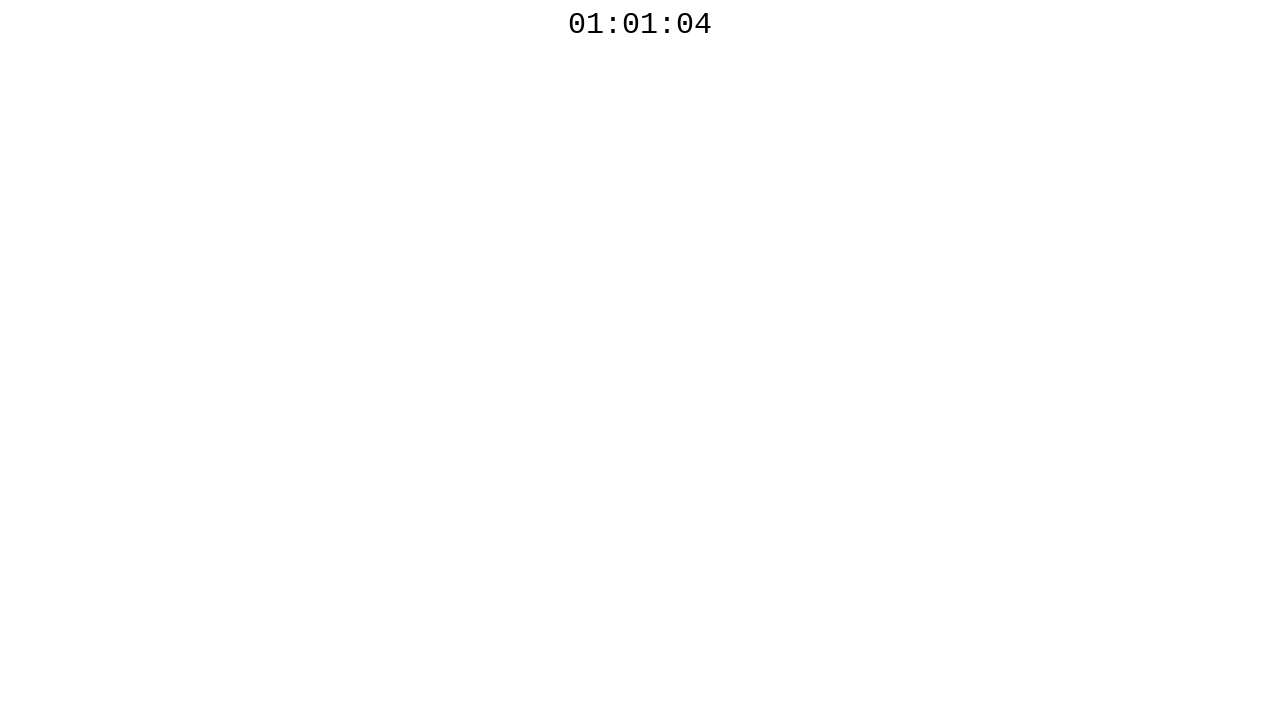

Waited 100ms before next countdown check
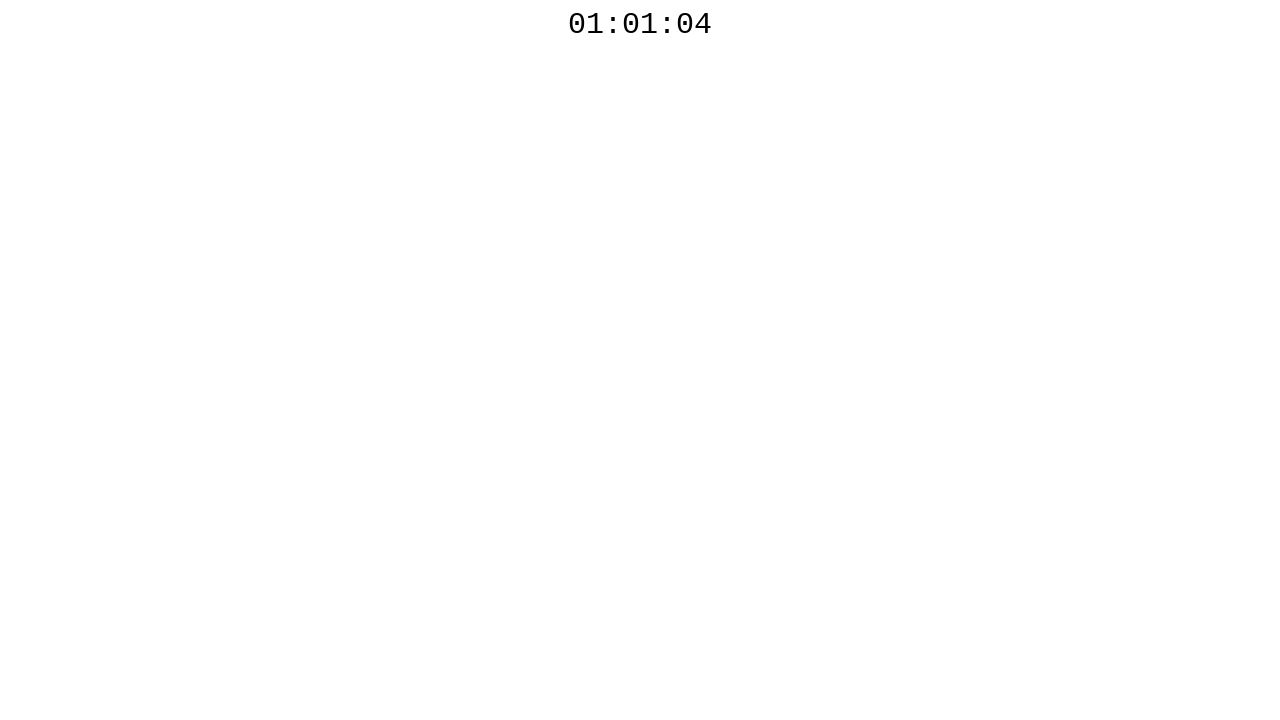

Polled countdown timer - Time = 01:01:04
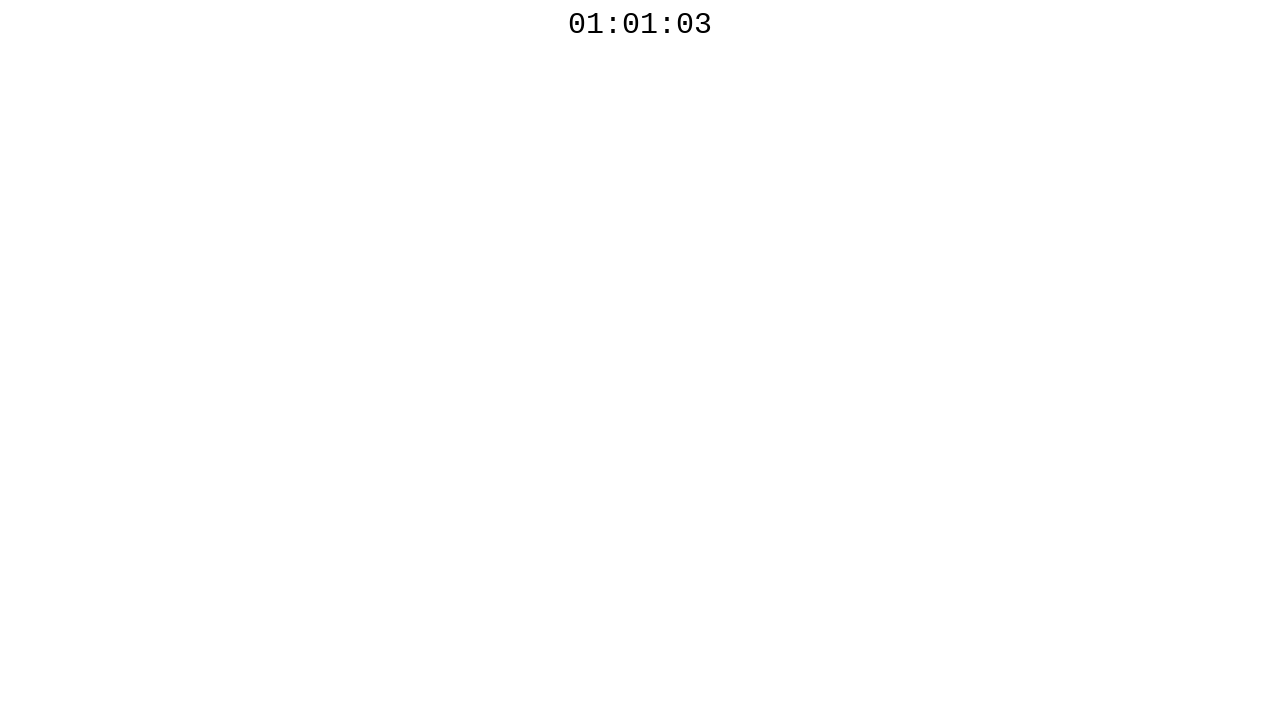

Waited 100ms before next countdown check
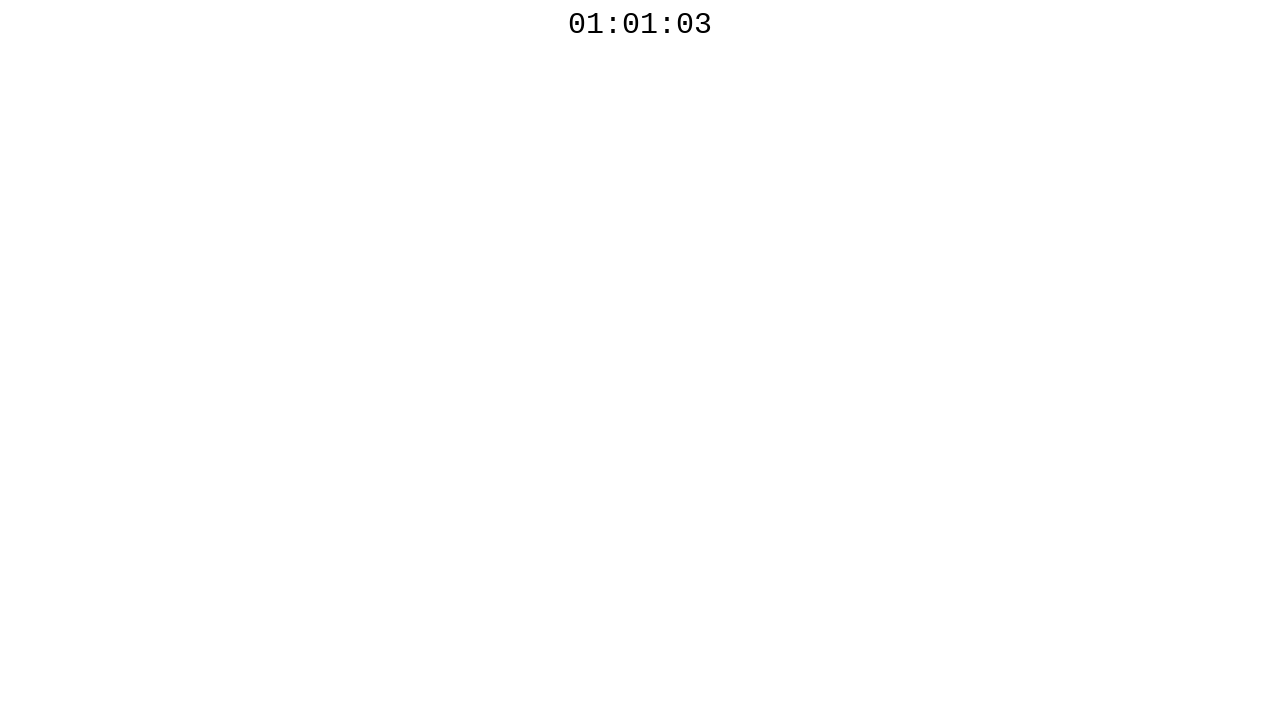

Polled countdown timer - Time = 01:01:03
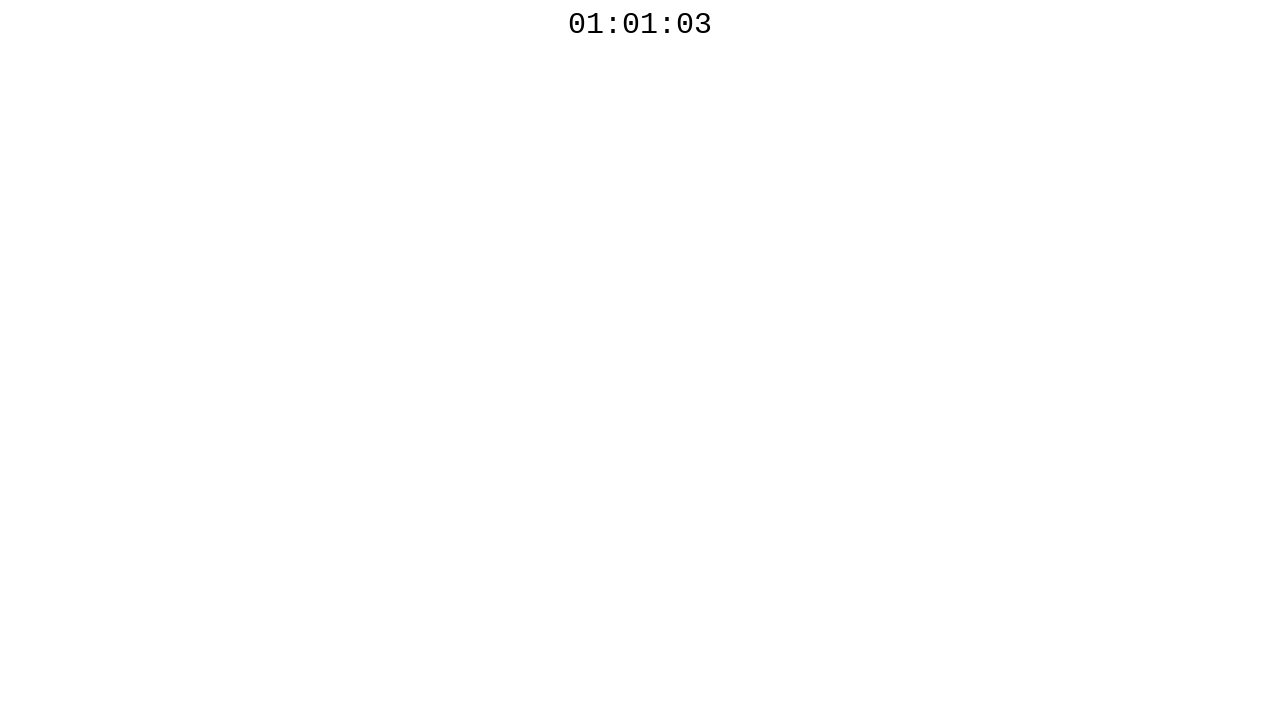

Waited 100ms before next countdown check
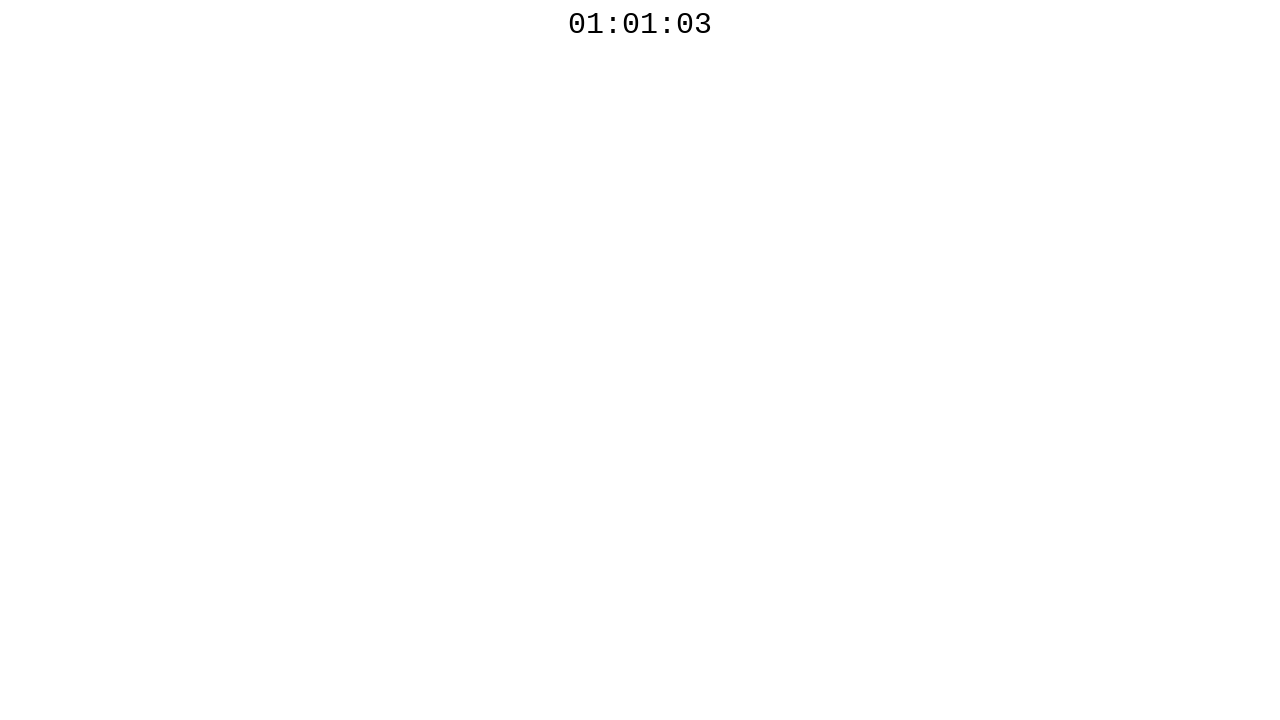

Polled countdown timer - Time = 01:01:03
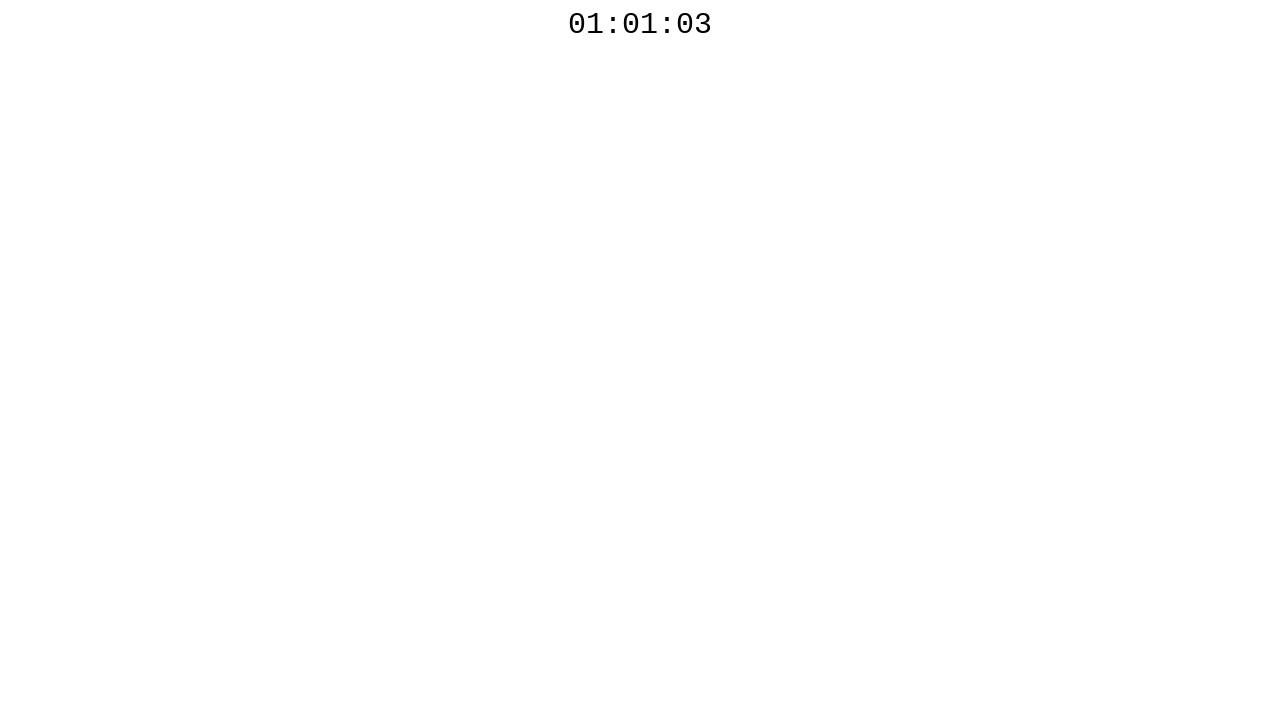

Waited 100ms before next countdown check
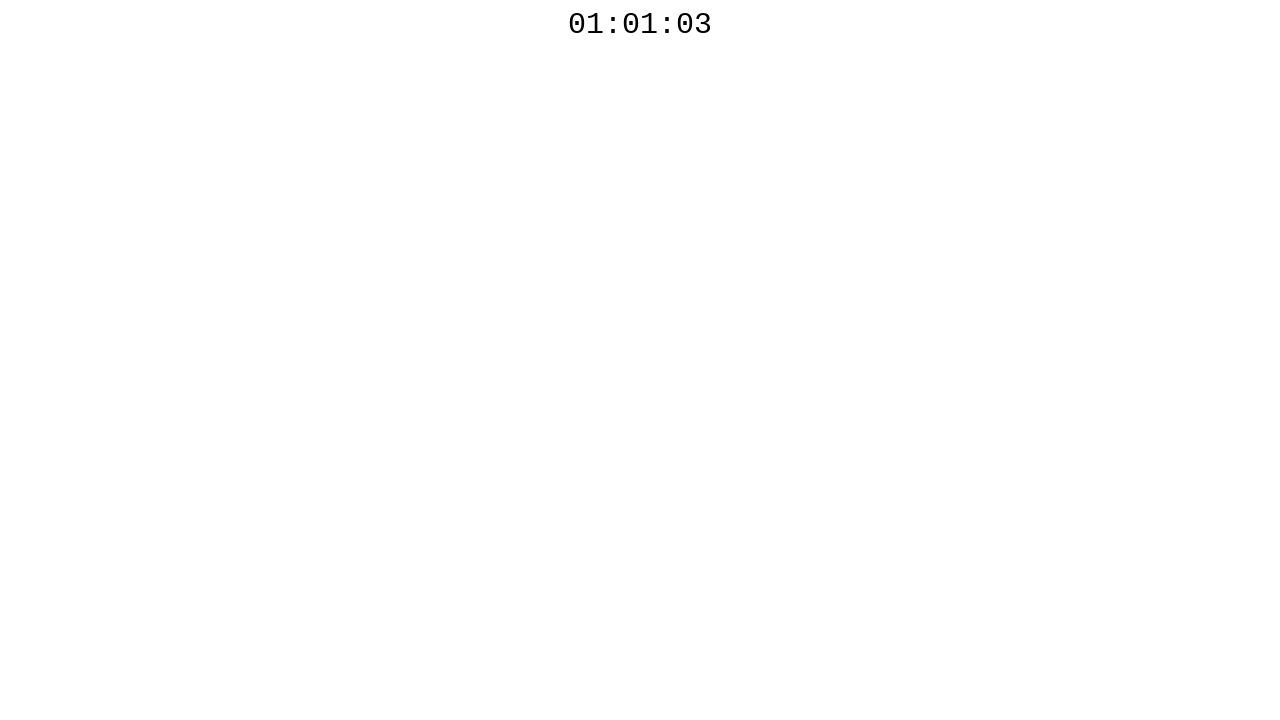

Polled countdown timer - Time = 01:01:03
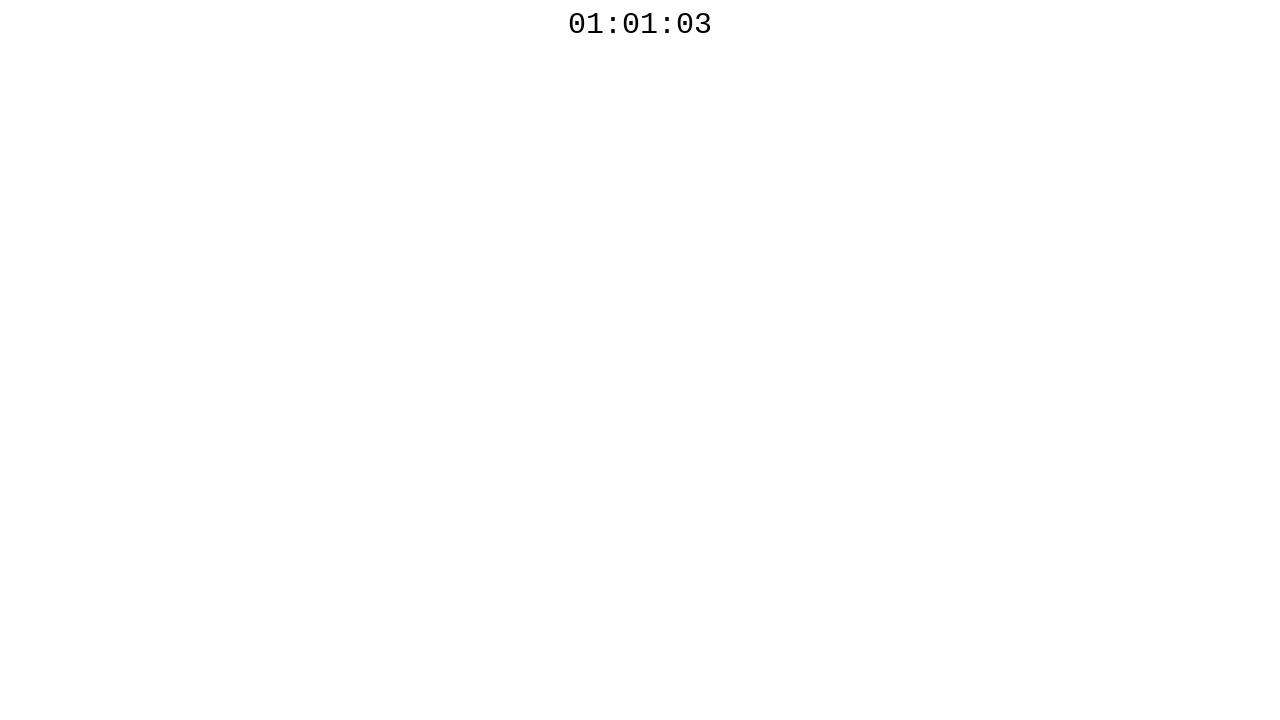

Waited 100ms before next countdown check
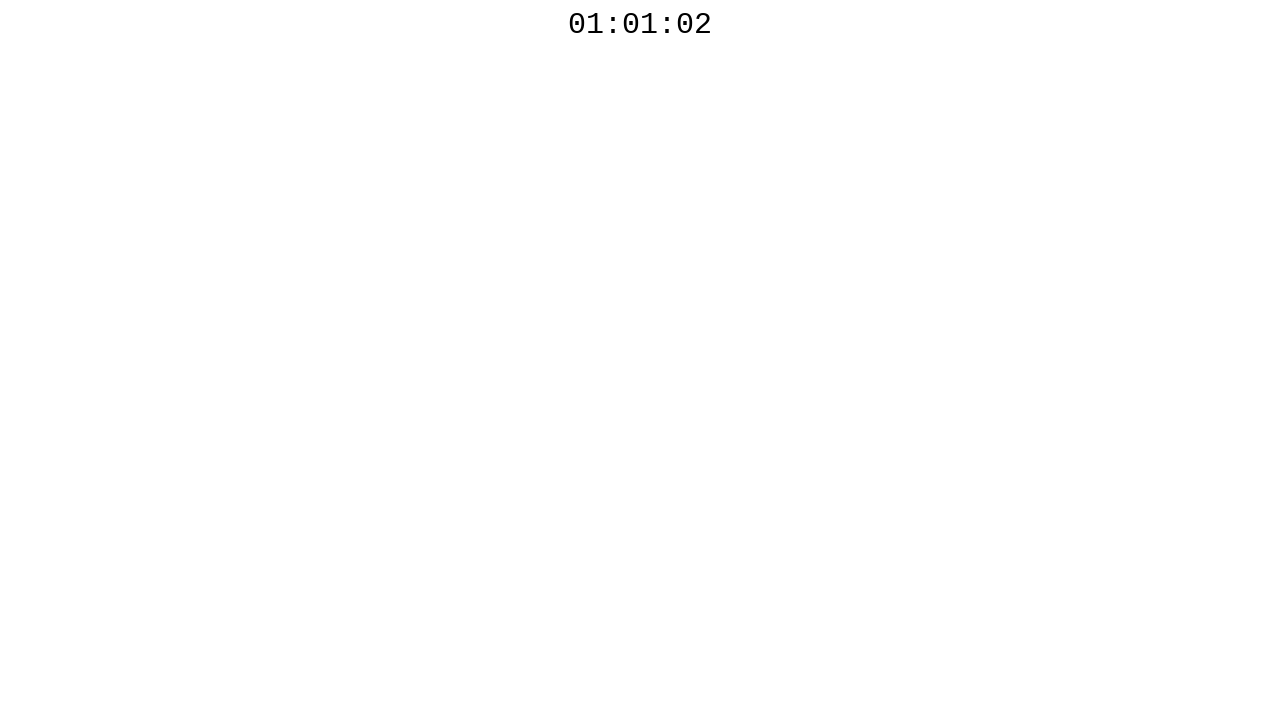

Polled countdown timer - Time = 01:01:02
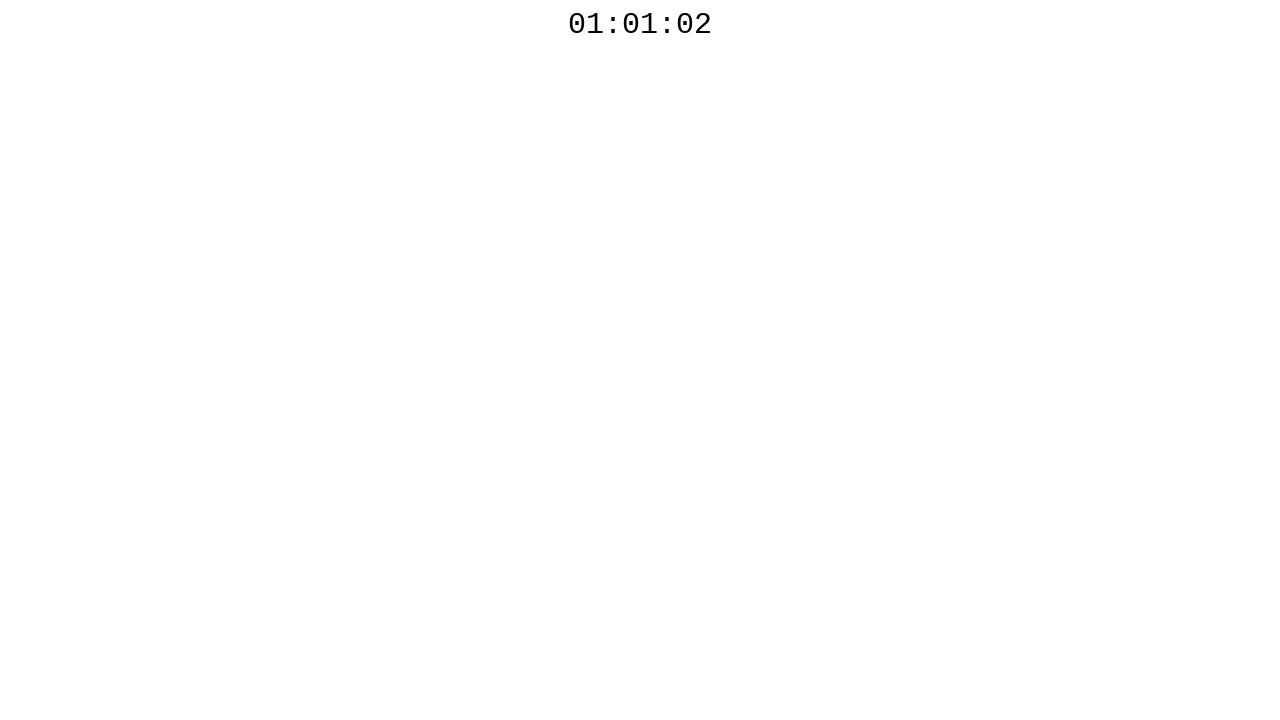

Waited 100ms before next countdown check
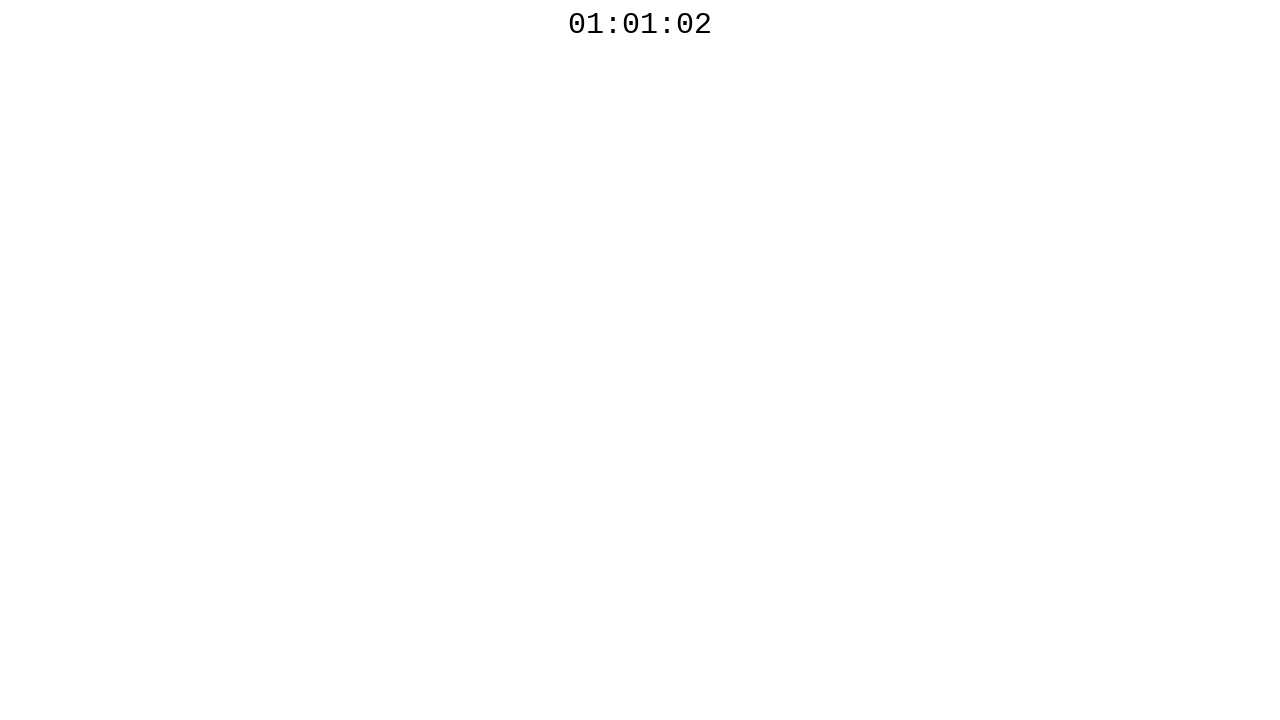

Polled countdown timer - Time = 01:01:02
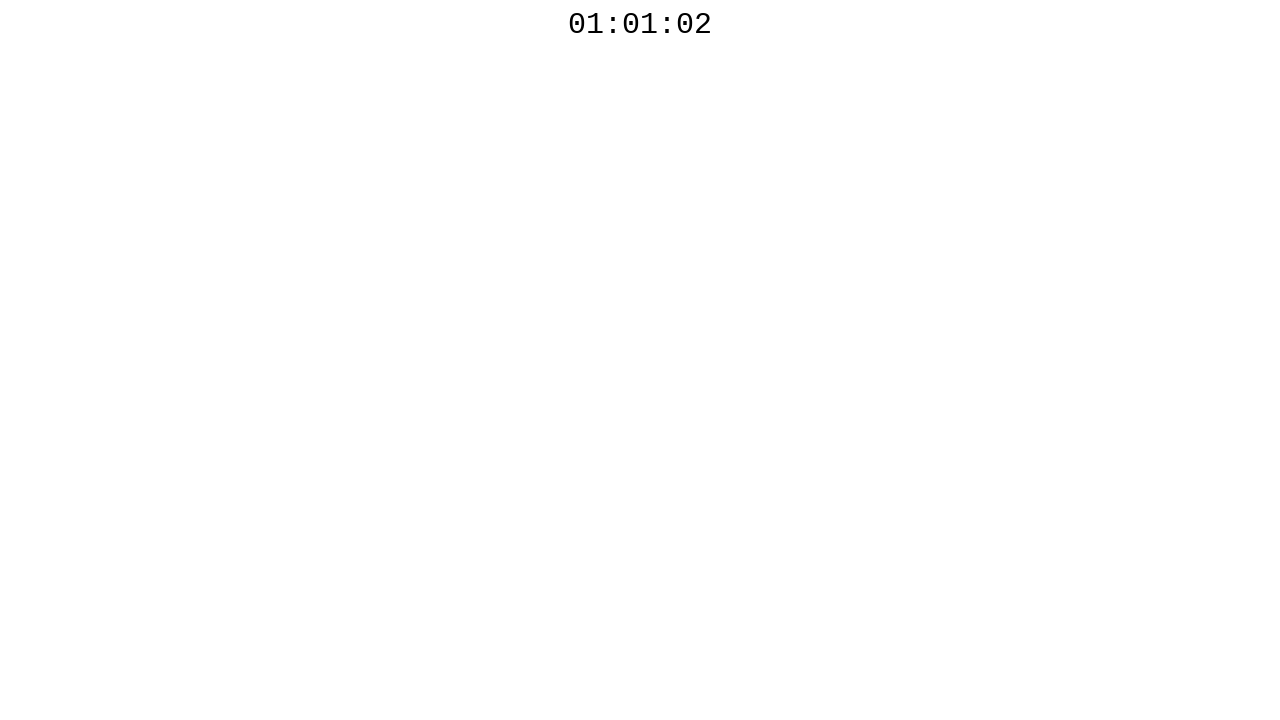

Waited 100ms before next countdown check
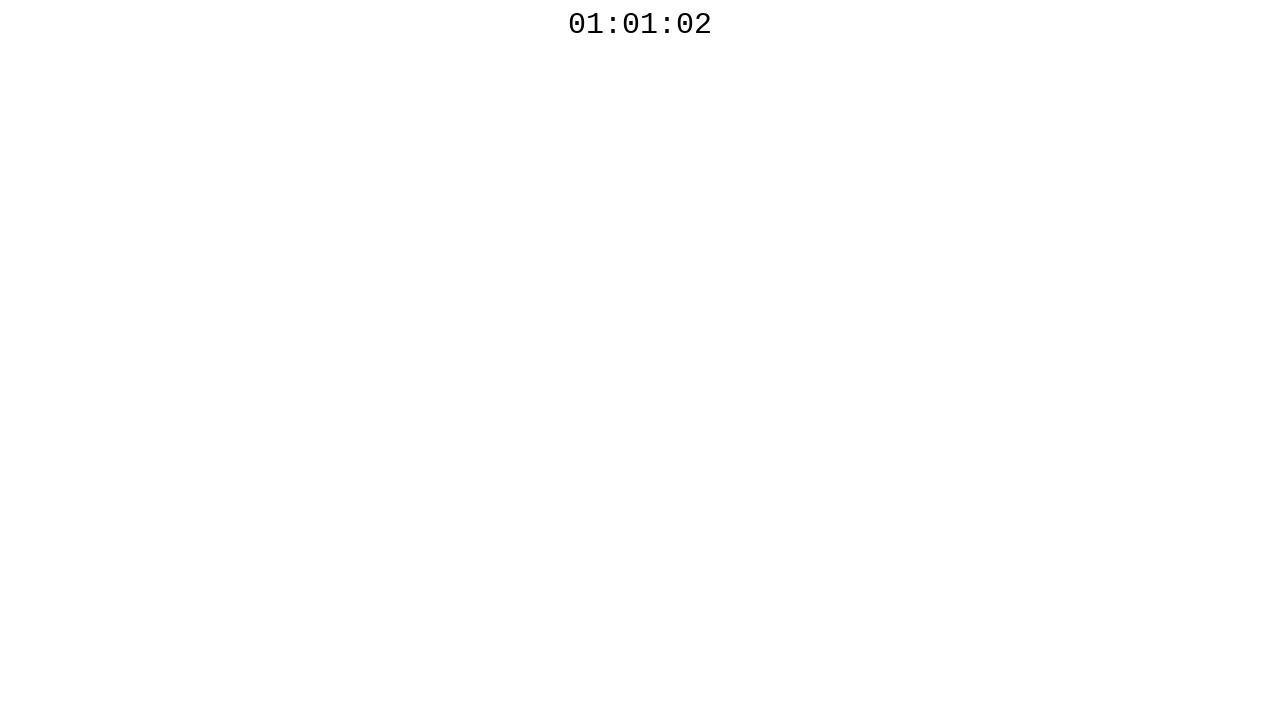

Polled countdown timer - Time = 01:01:02
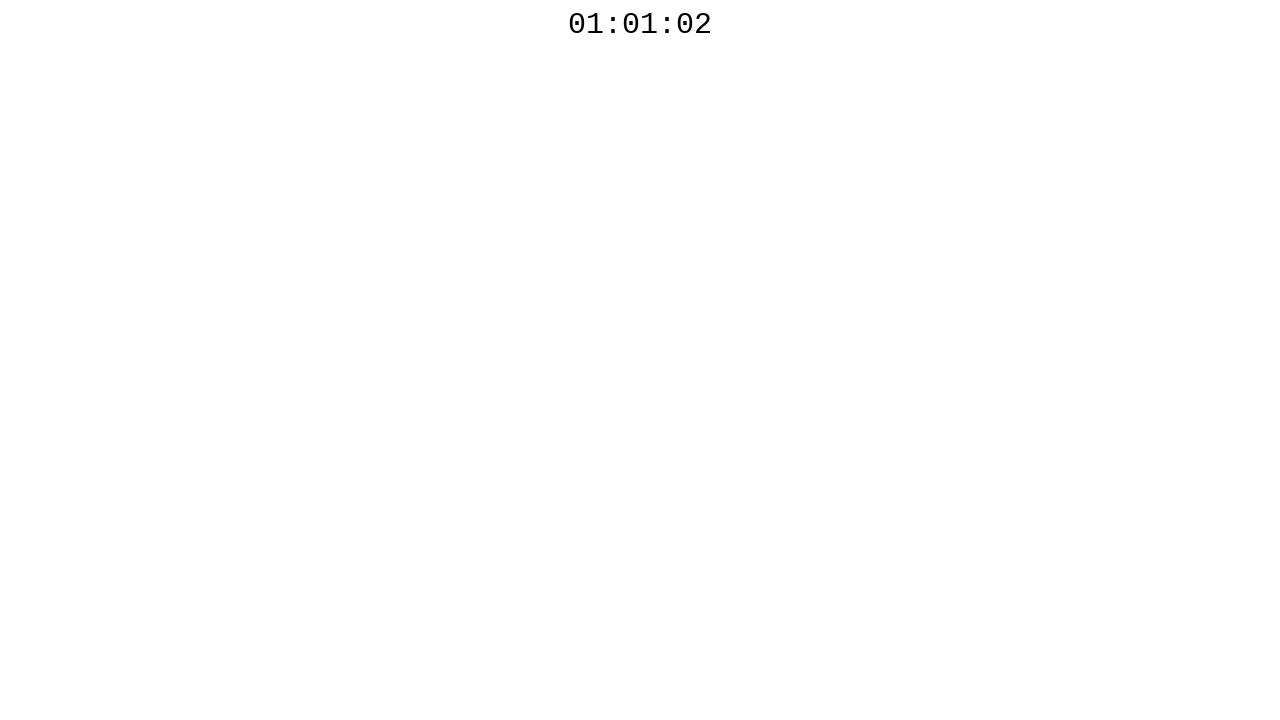

Waited 100ms before next countdown check
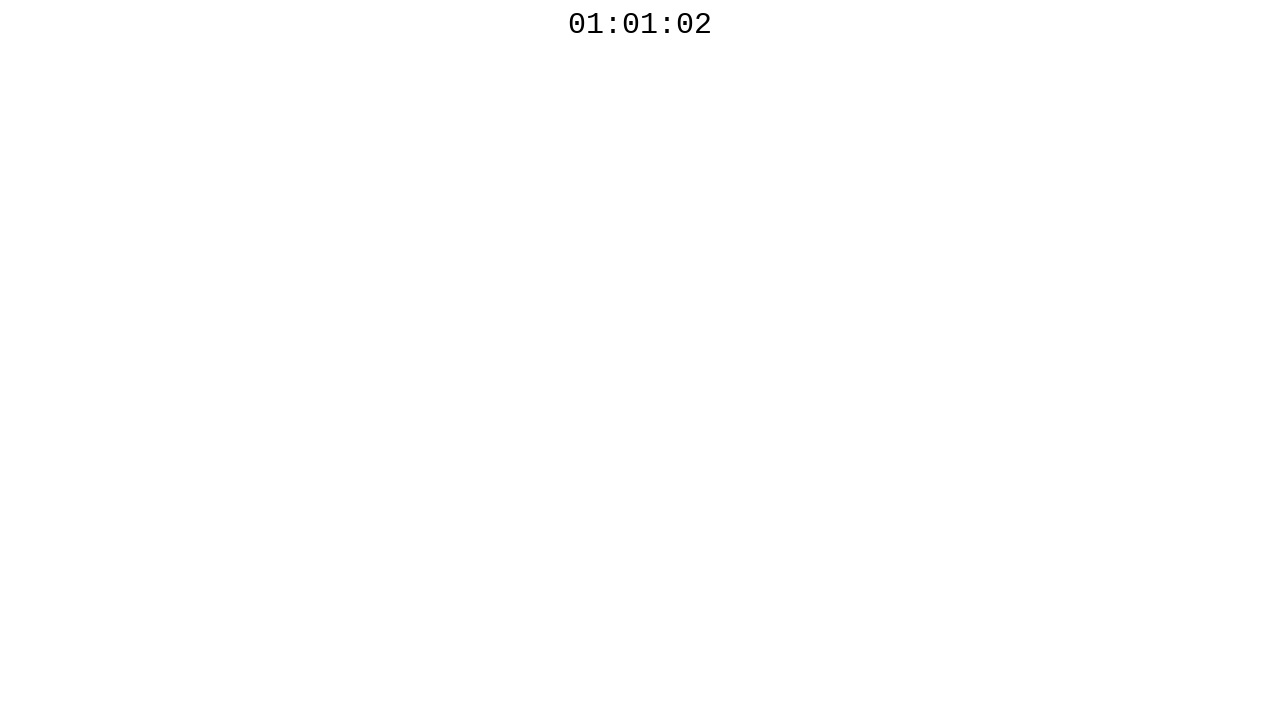

Polled countdown timer - Time = 01:01:02
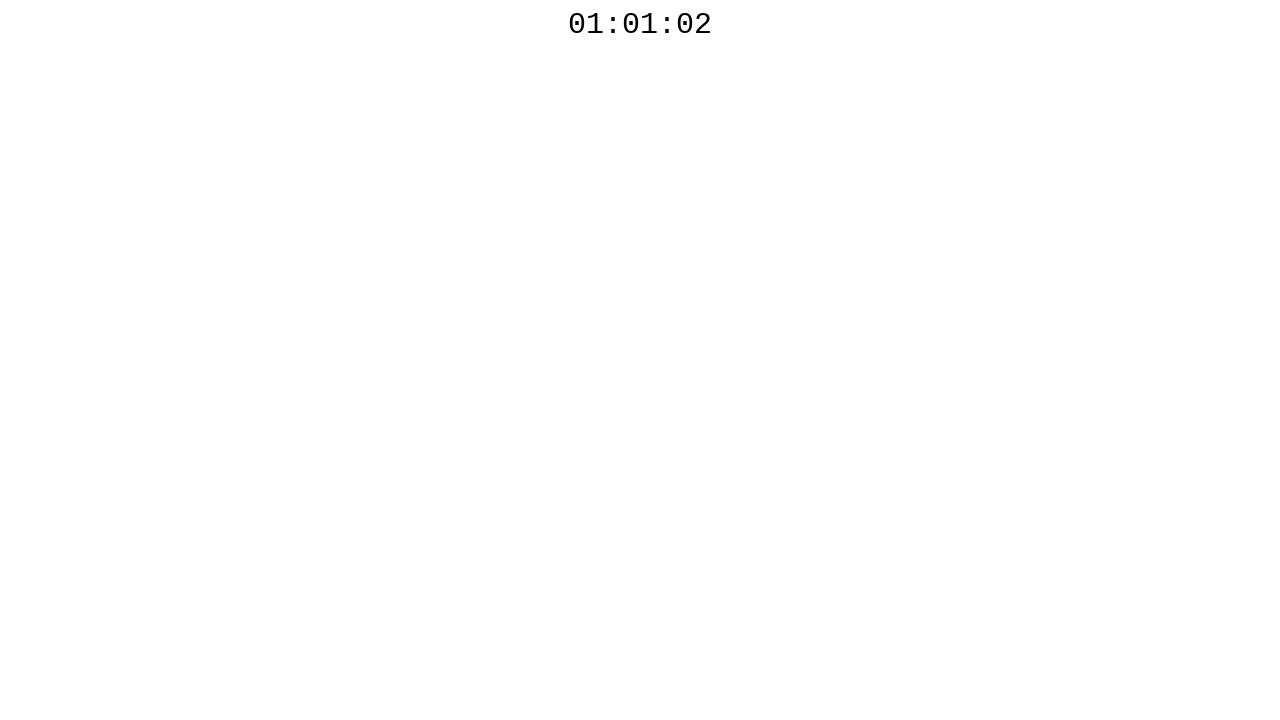

Waited 100ms before next countdown check
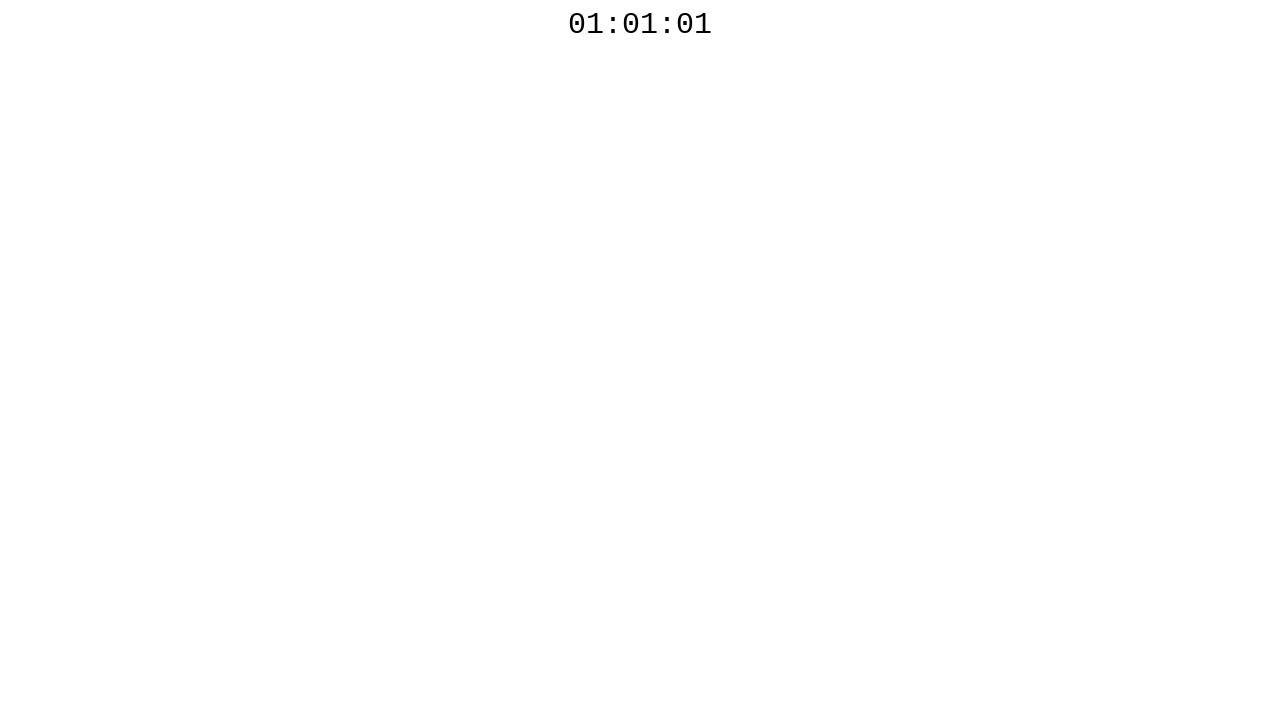

Polled countdown timer - Time = 01:01:01
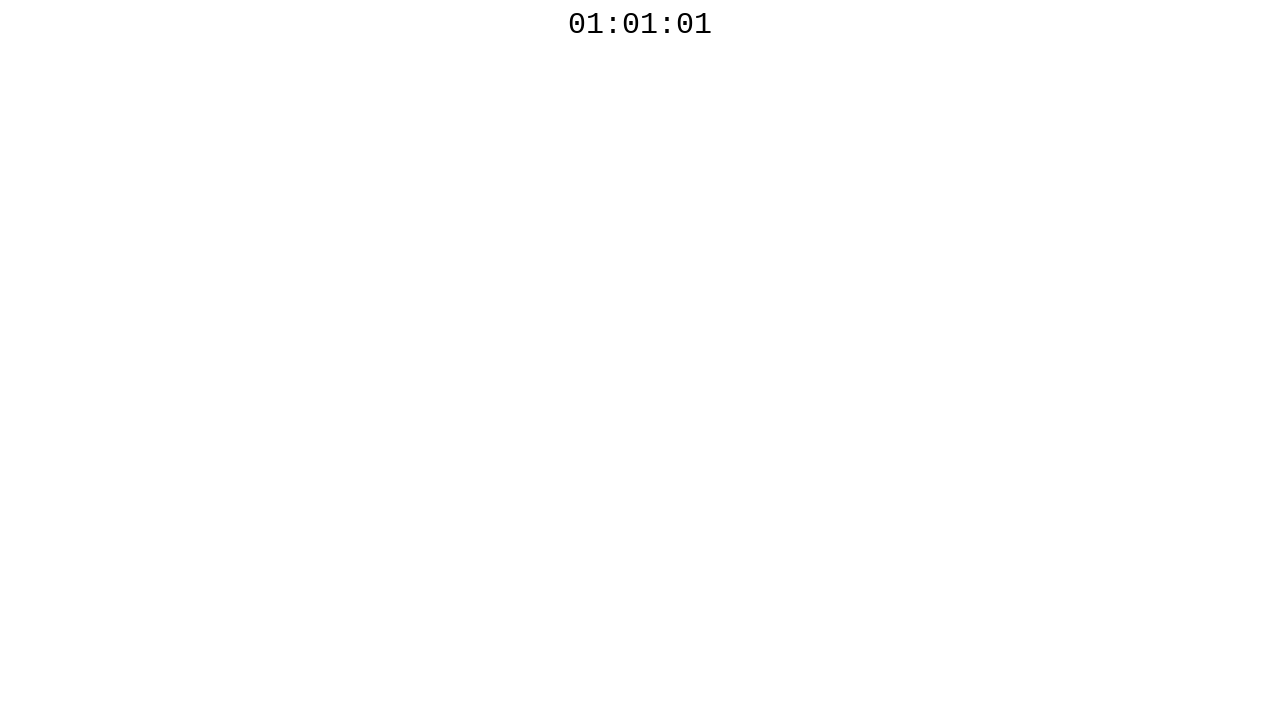

Waited 100ms before next countdown check
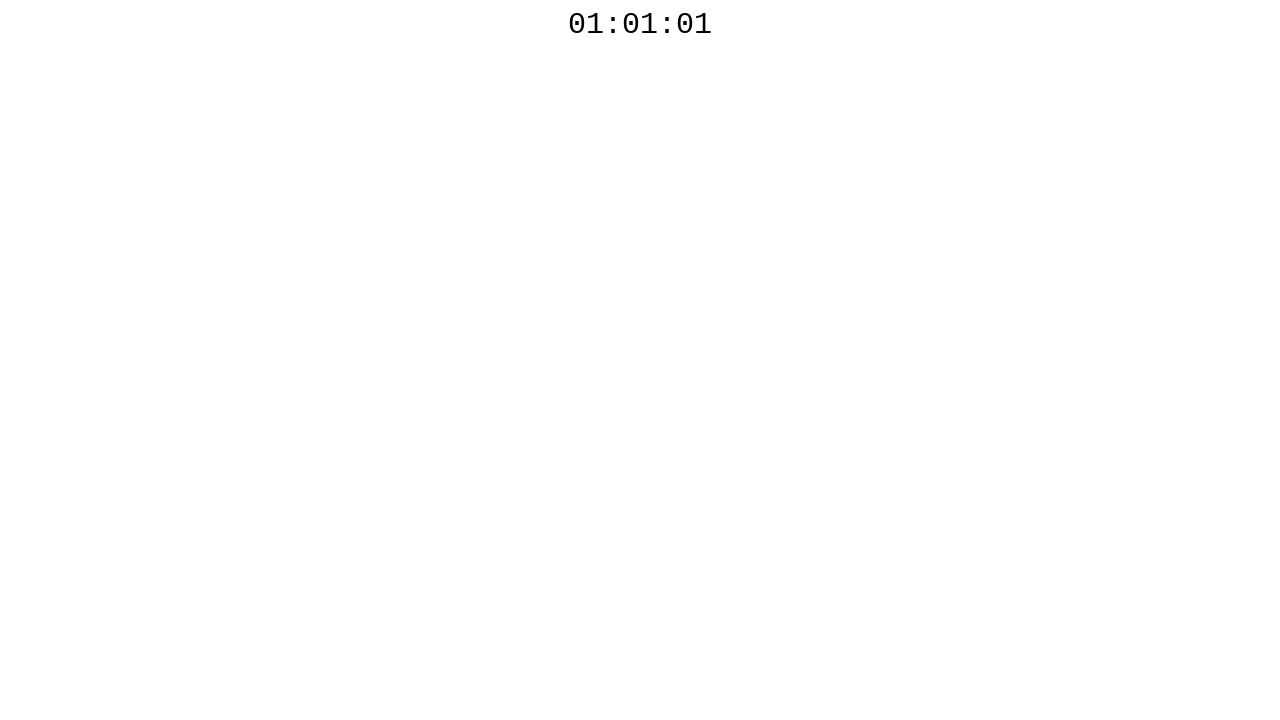

Polled countdown timer - Time = 01:01:01
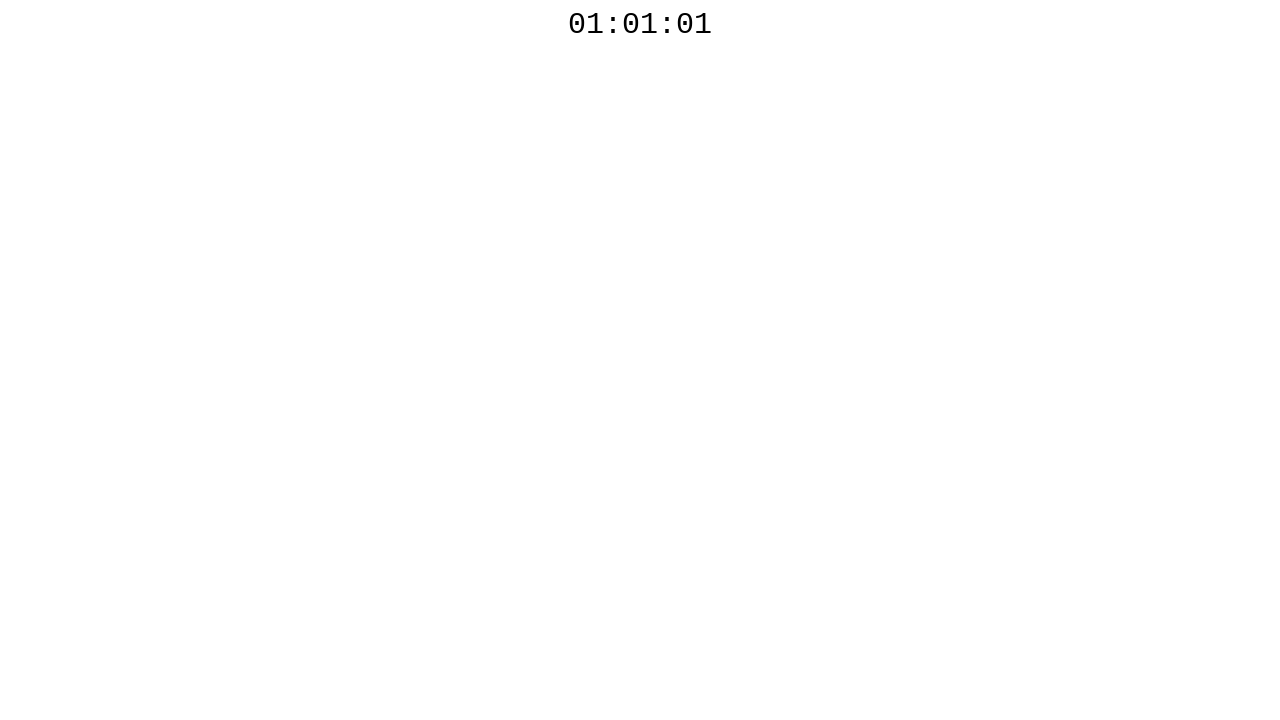

Waited 100ms before next countdown check
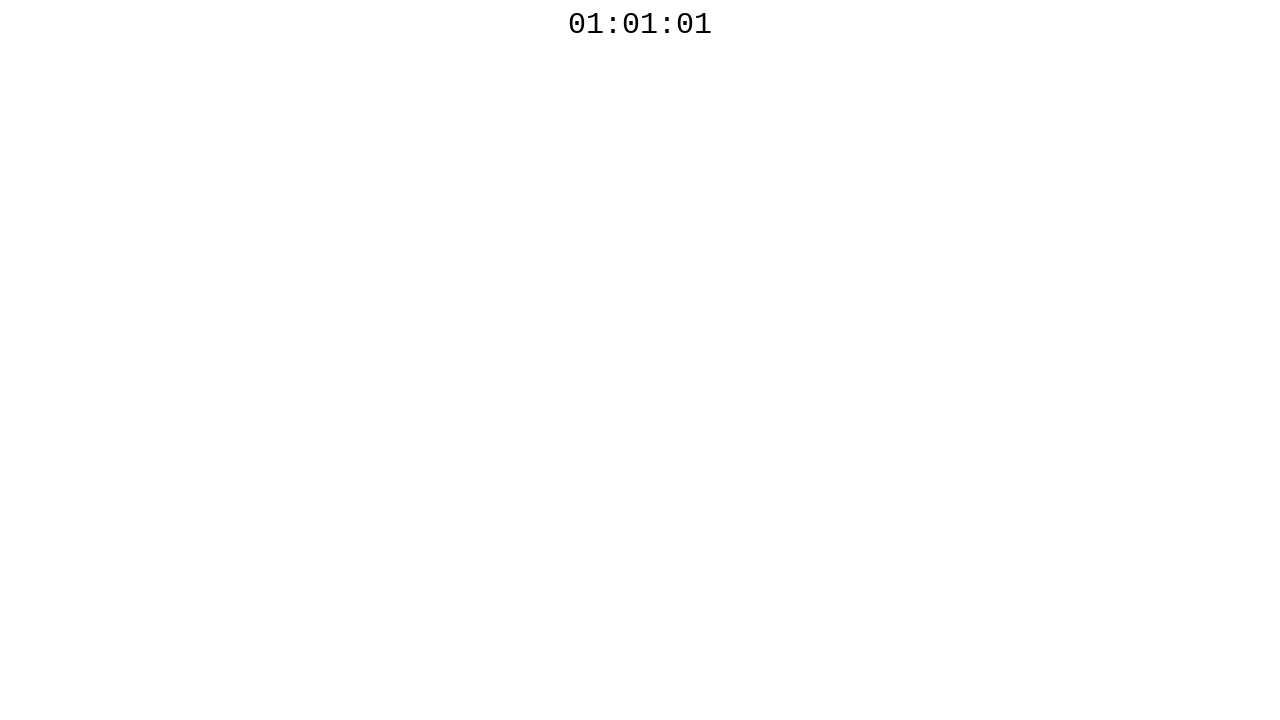

Polled countdown timer - Time = 01:01:01
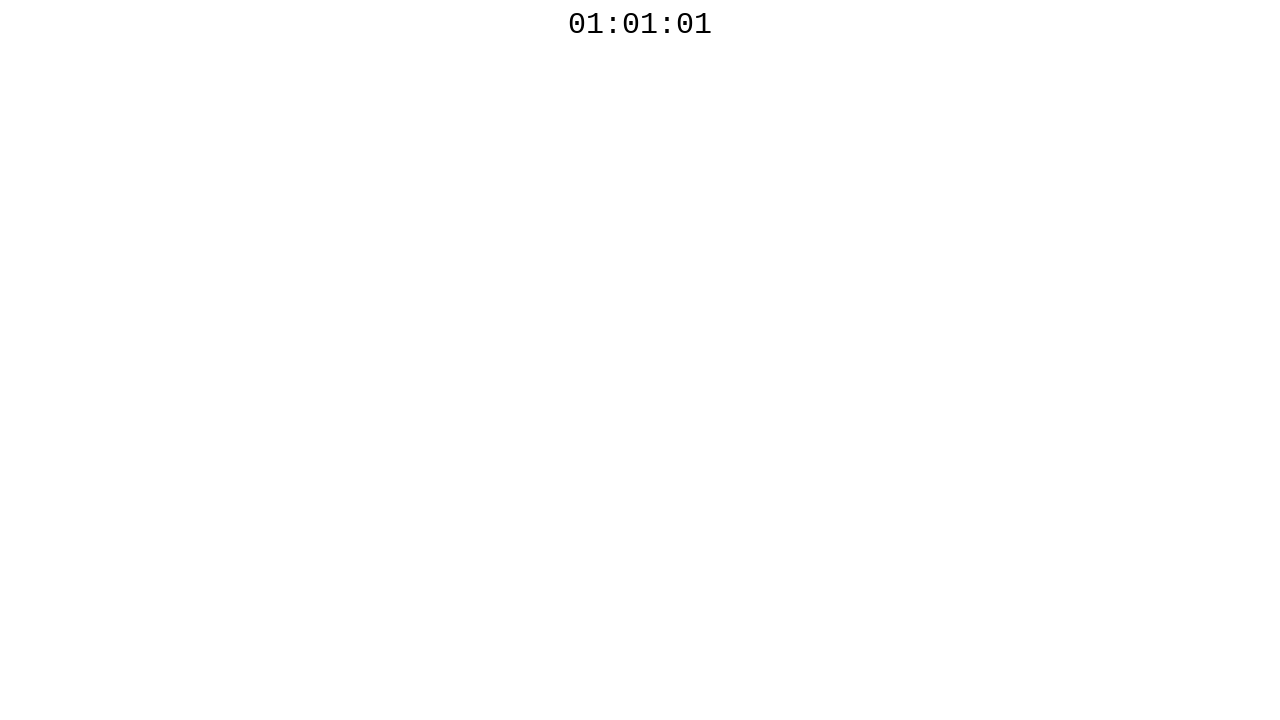

Waited 100ms before next countdown check
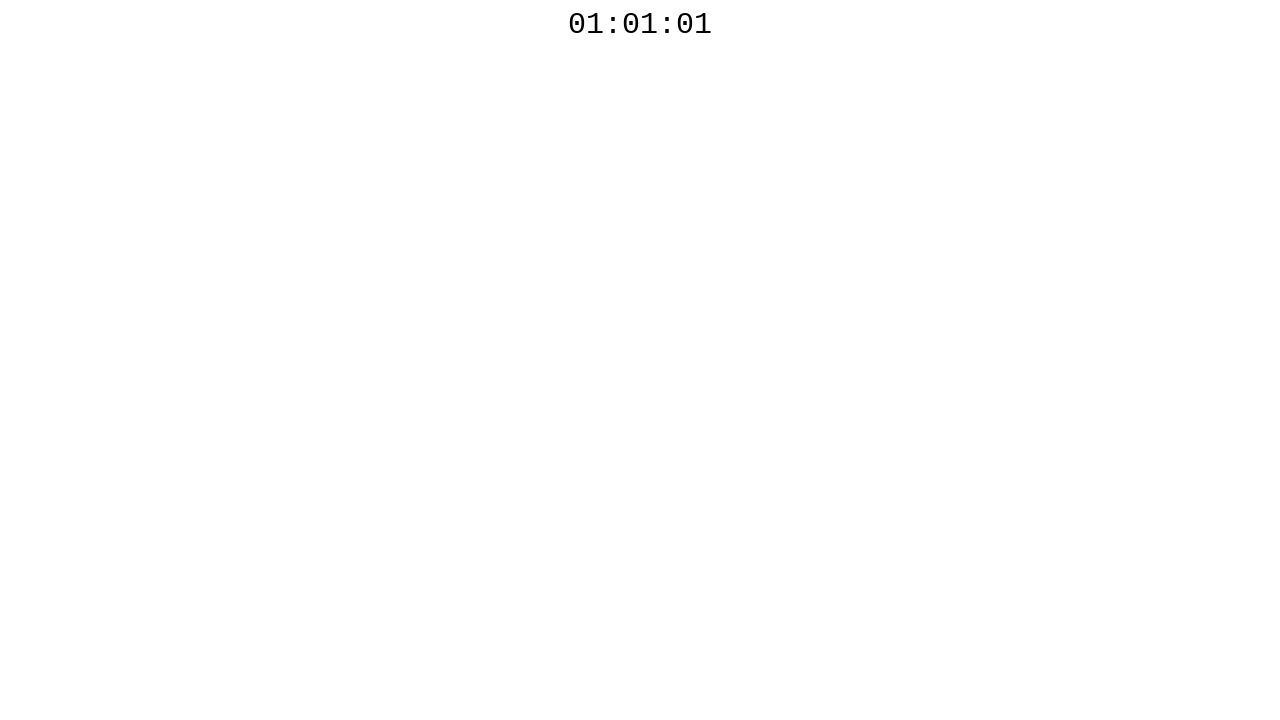

Polled countdown timer - Time = 01:01:00
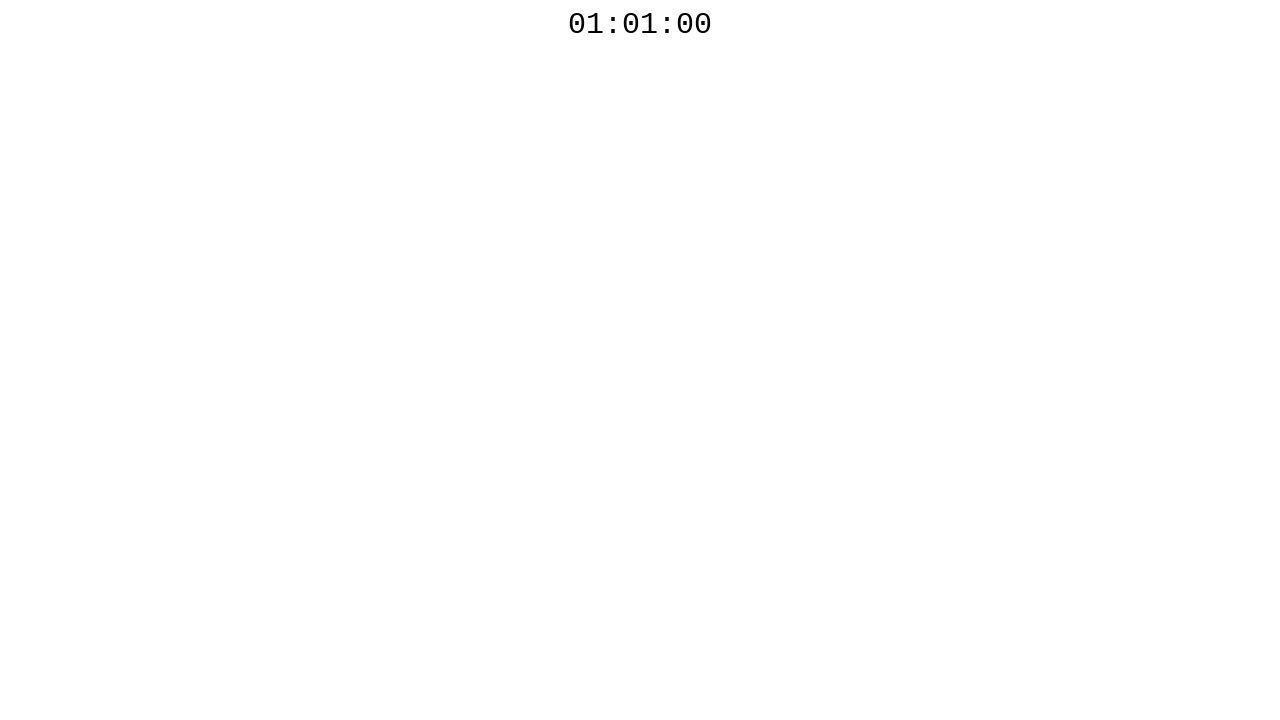

Countdown timer reached 00 - test passed
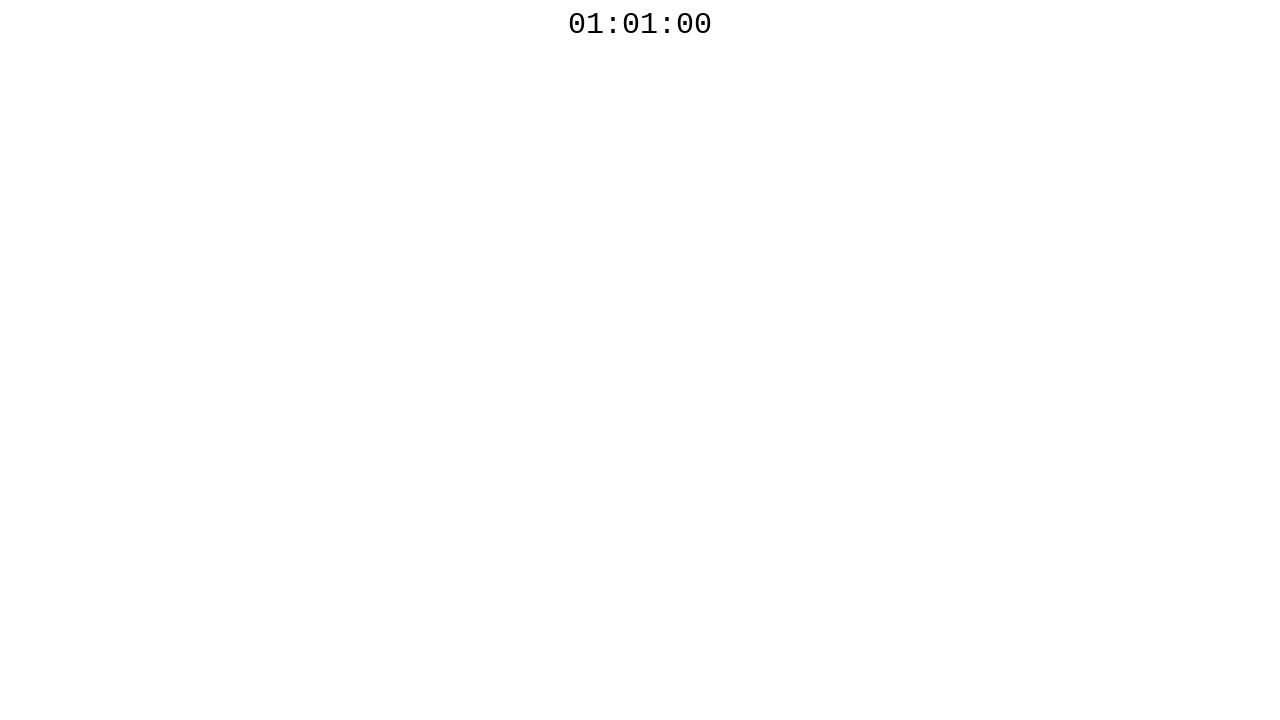

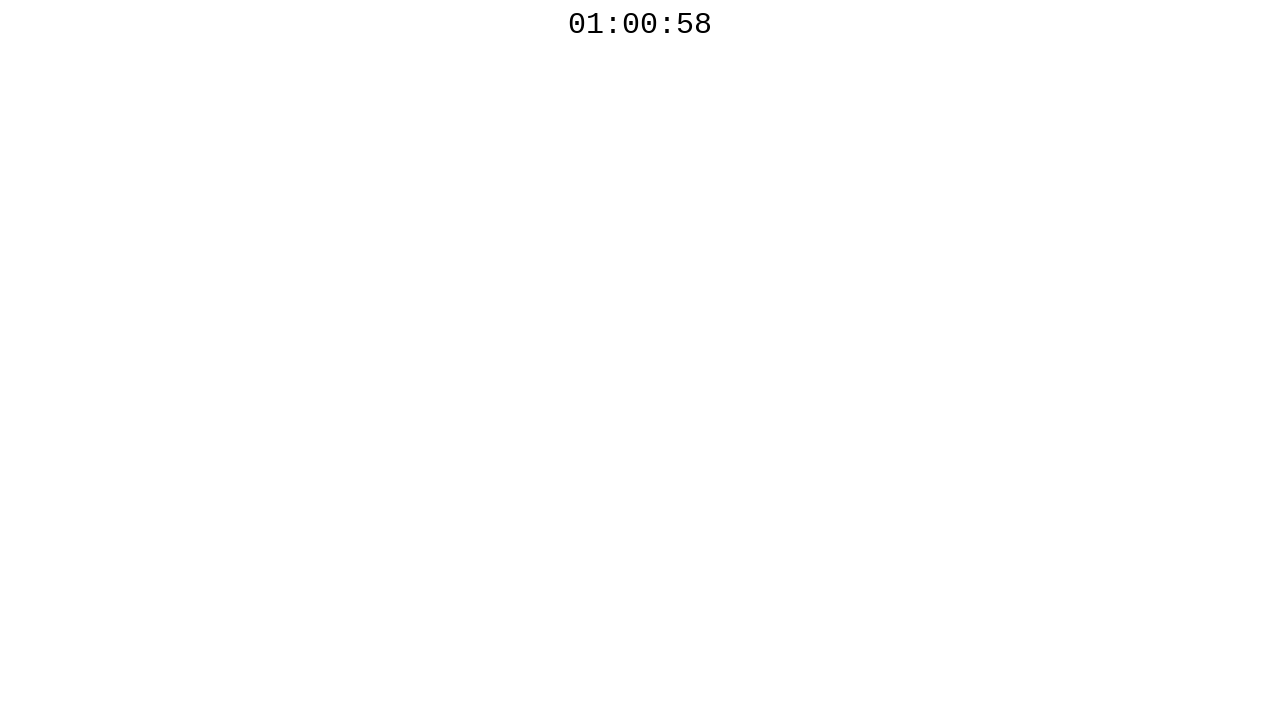